Tests that double-clicking menu headers twice returns names from Chinese back to English

Starting URL: https://coffee-cart.app/

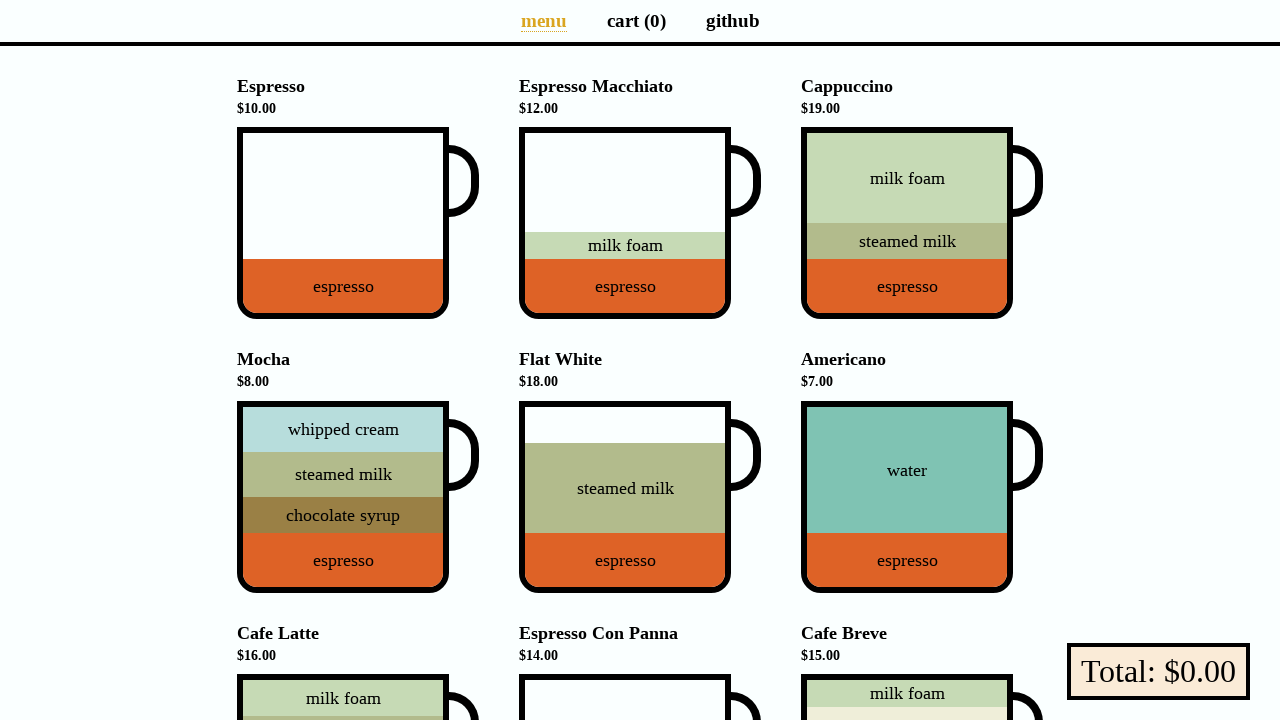

Waited for menu entries to load
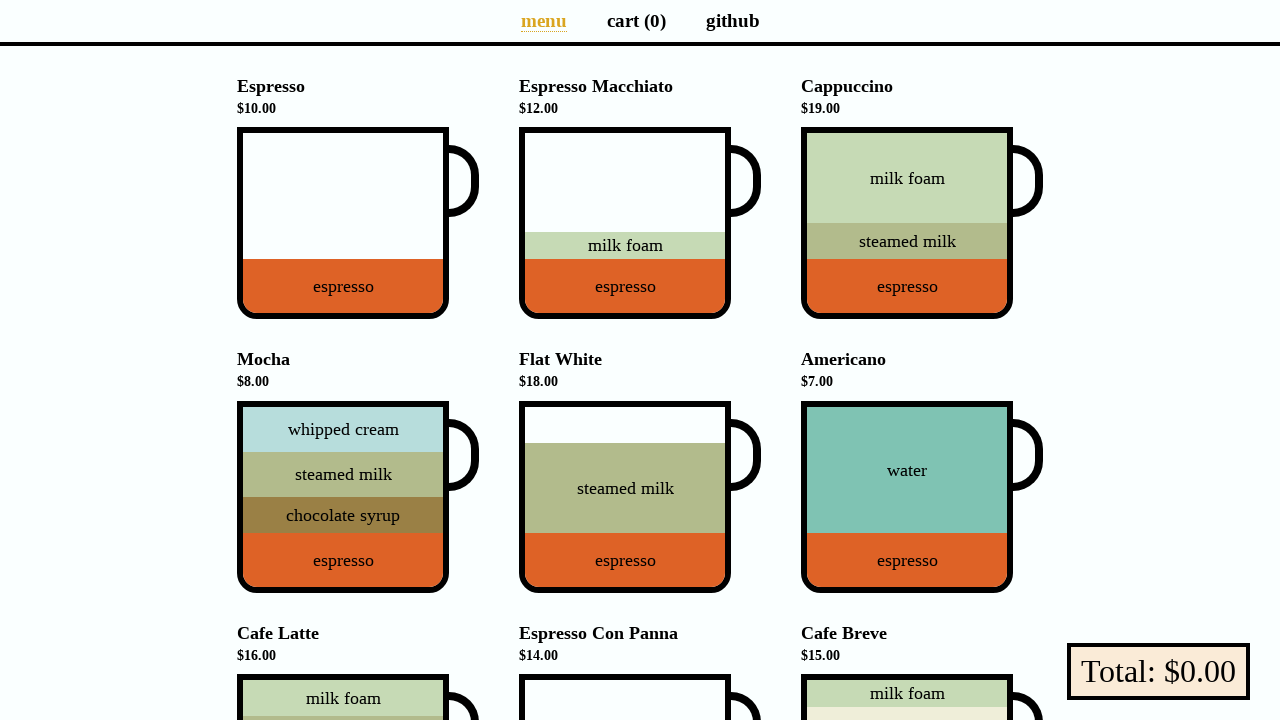

Scrolled menu entry 1 into view
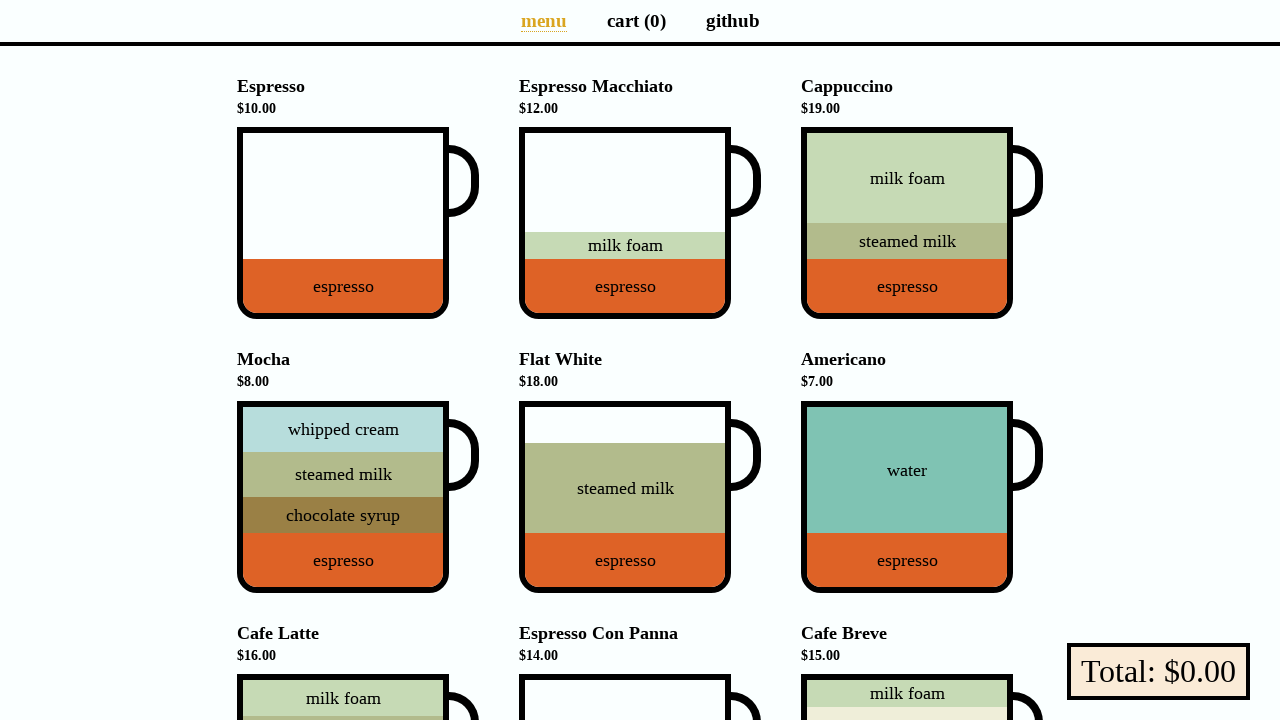

Double-clicked menu header 1 to change to Chinese at (358, 97) on li[data-v-a9662a08] >> nth=0 >> h4
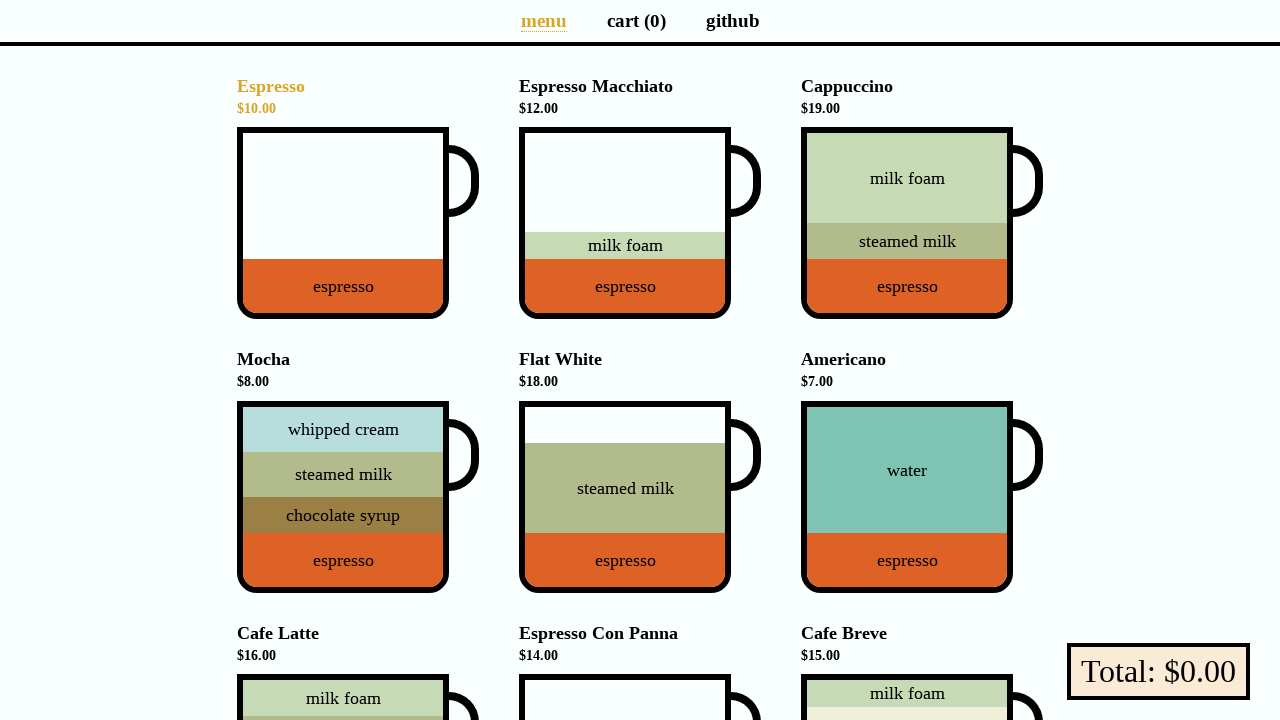

Double-clicked menu header 1 again to change back to English at (358, 97) on li[data-v-a9662a08] >> nth=0 >> h4
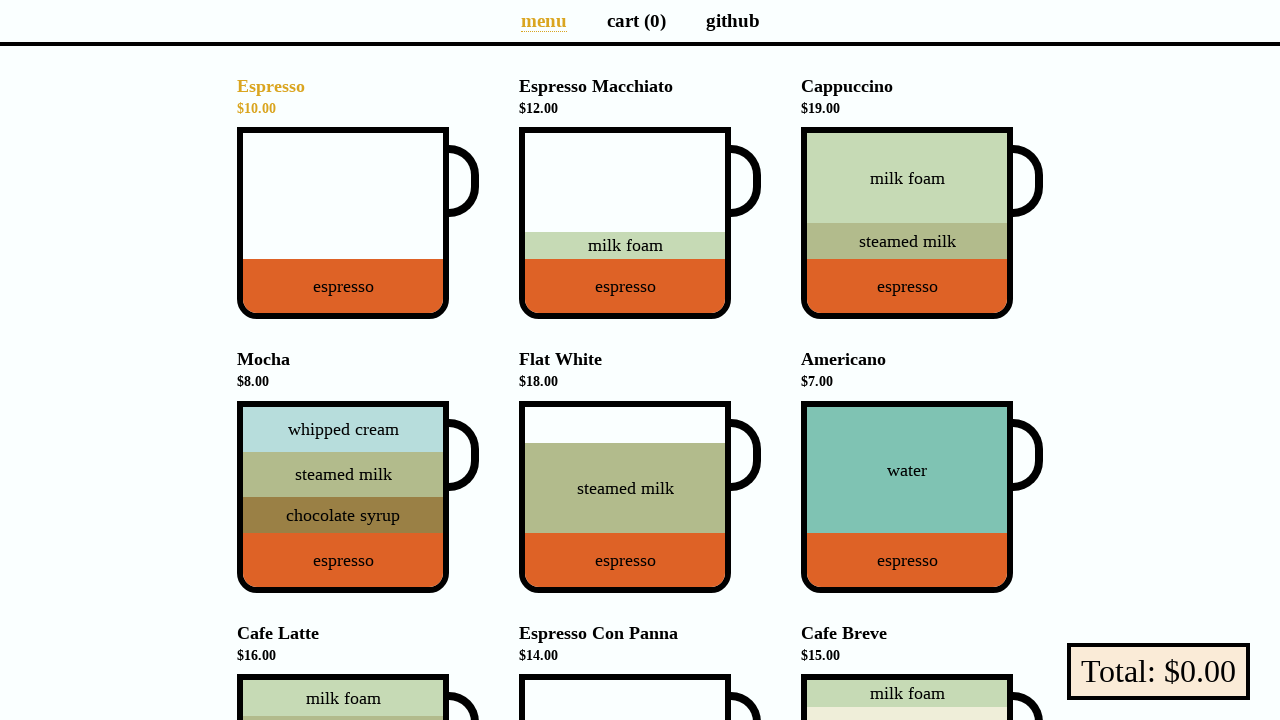

Scrolled menu entry 2 into view
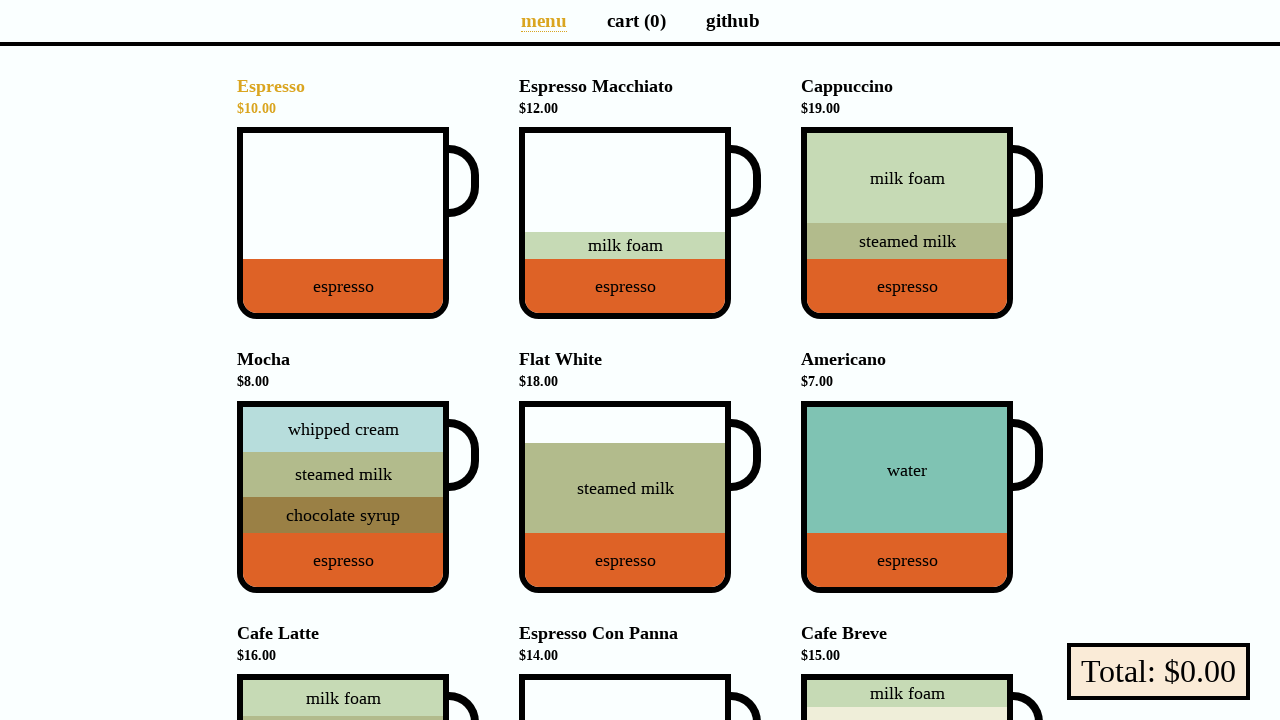

Double-clicked menu header 2 to change to Chinese at (640, 97) on li[data-v-a9662a08] >> nth=1 >> h4
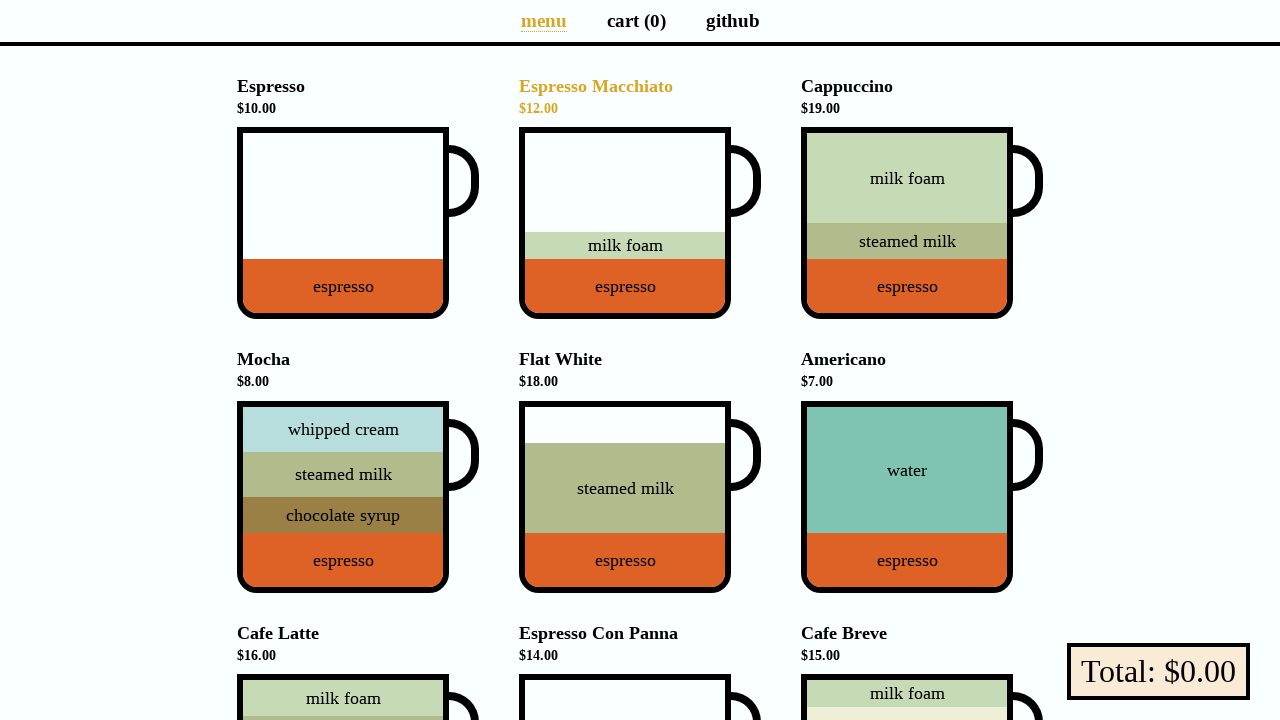

Double-clicked menu header 2 again to change back to English at (640, 97) on li[data-v-a9662a08] >> nth=1 >> h4
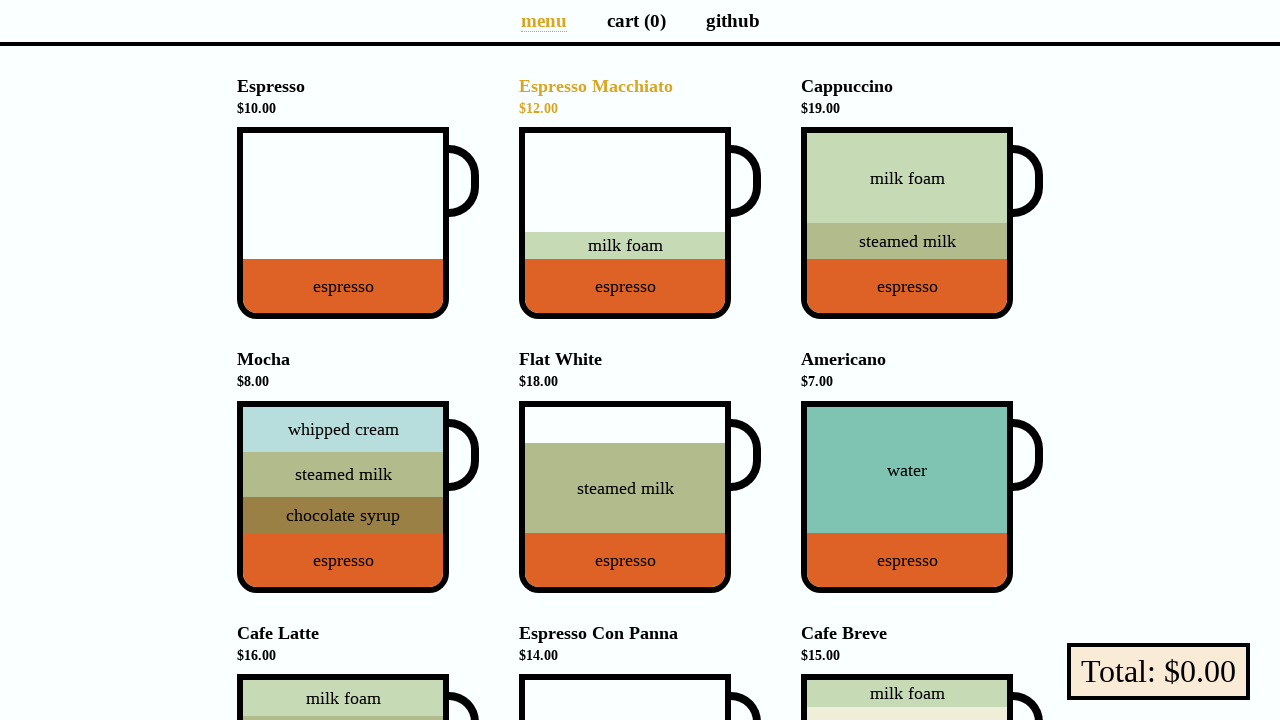

Scrolled menu entry 3 into view
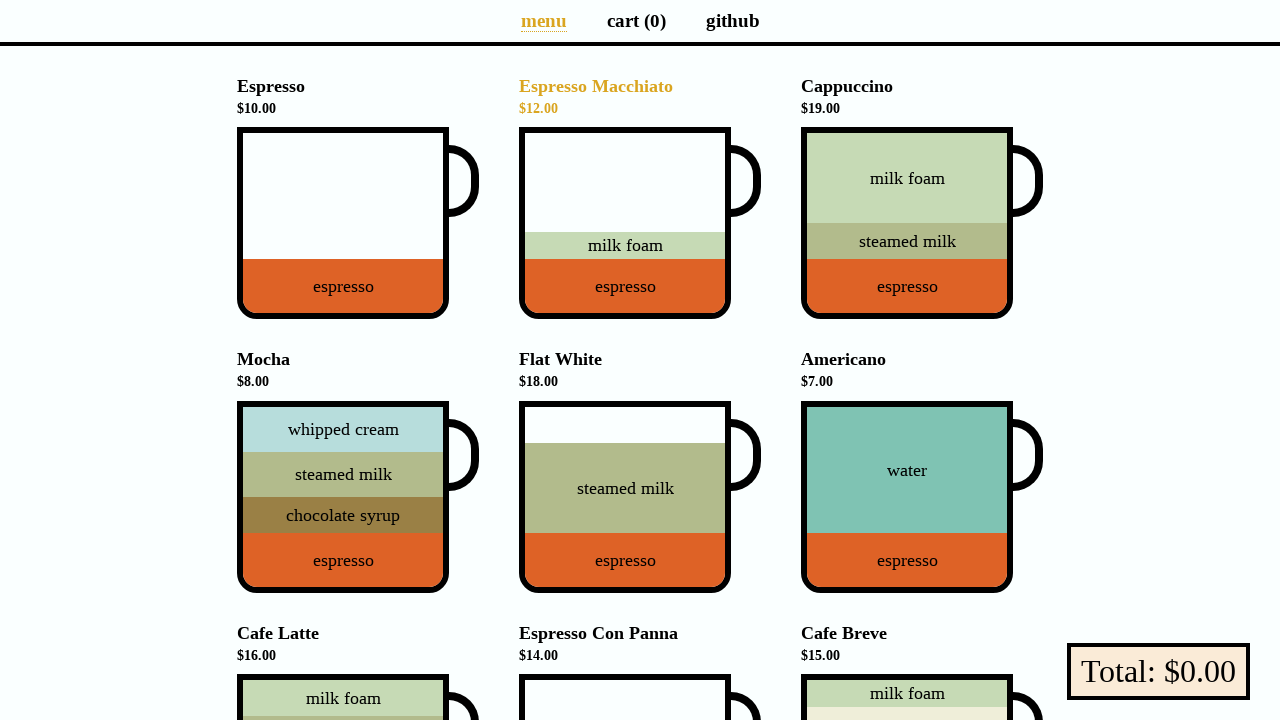

Double-clicked menu header 3 to change to Chinese at (922, 97) on li[data-v-a9662a08] >> nth=2 >> h4
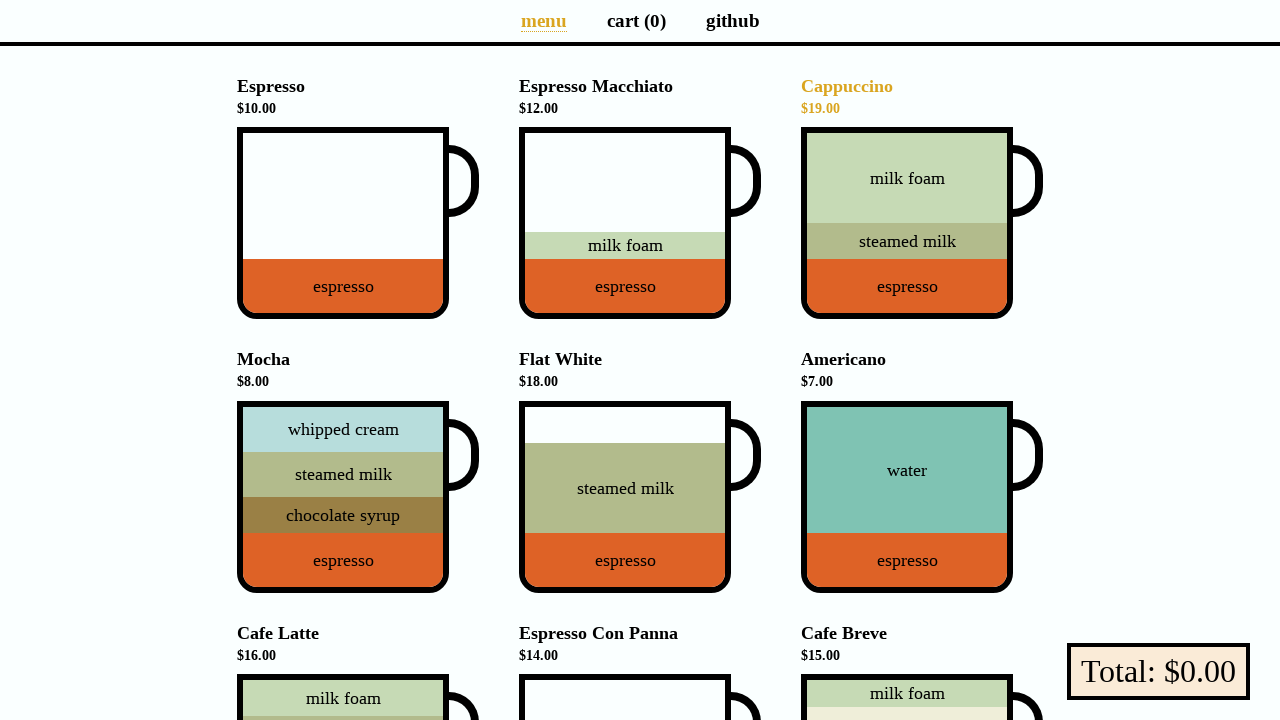

Double-clicked menu header 3 again to change back to English at (922, 97) on li[data-v-a9662a08] >> nth=2 >> h4
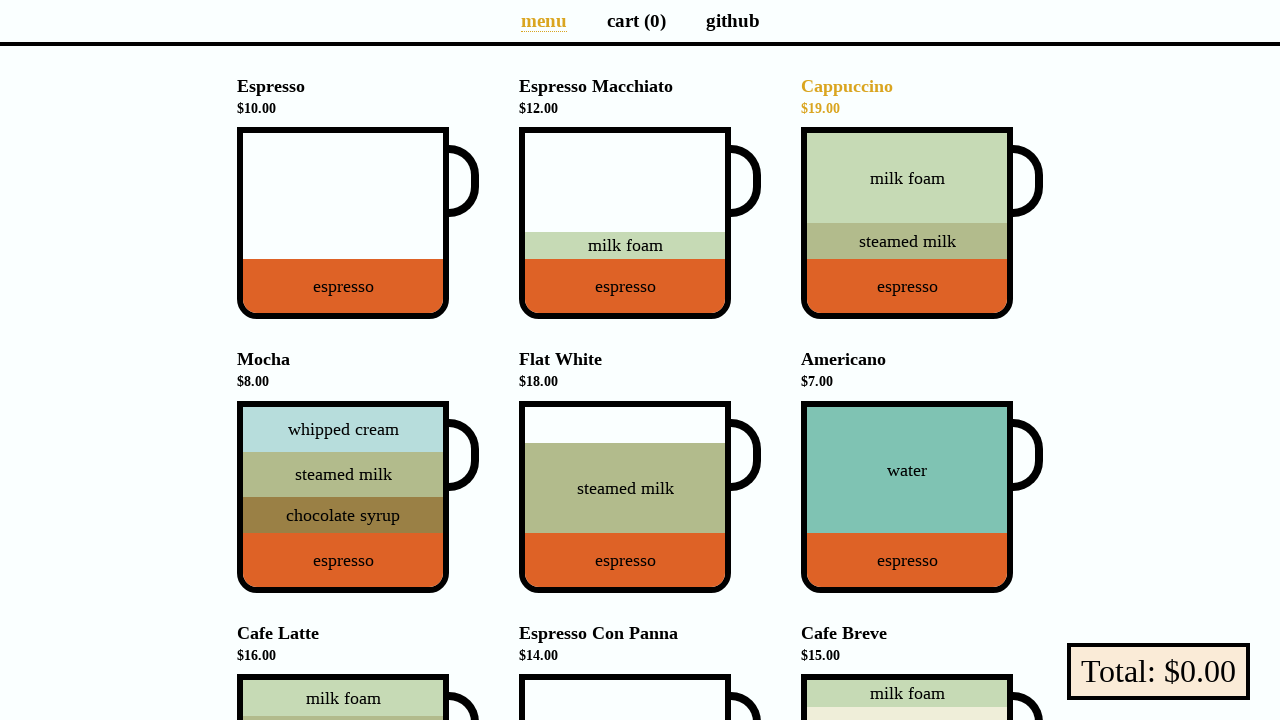

Scrolled menu entry 4 into view
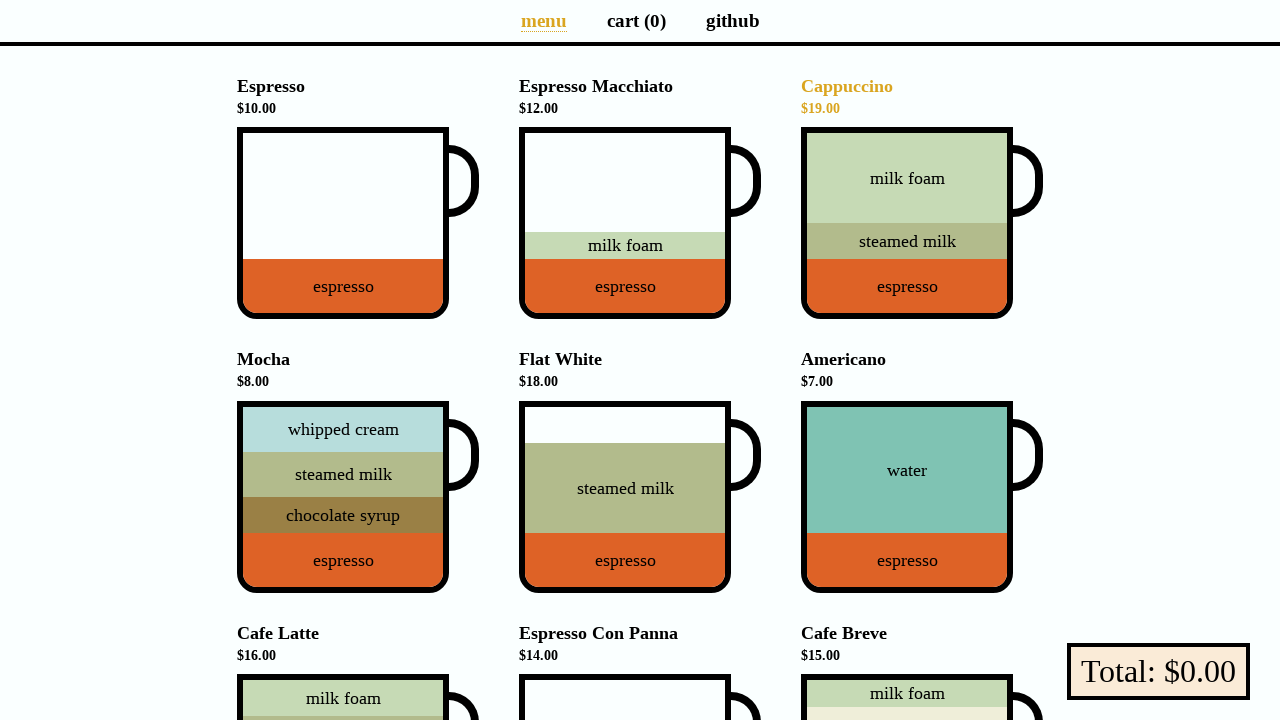

Double-clicked menu header 4 to change to Chinese at (358, 370) on li[data-v-a9662a08] >> nth=3 >> h4
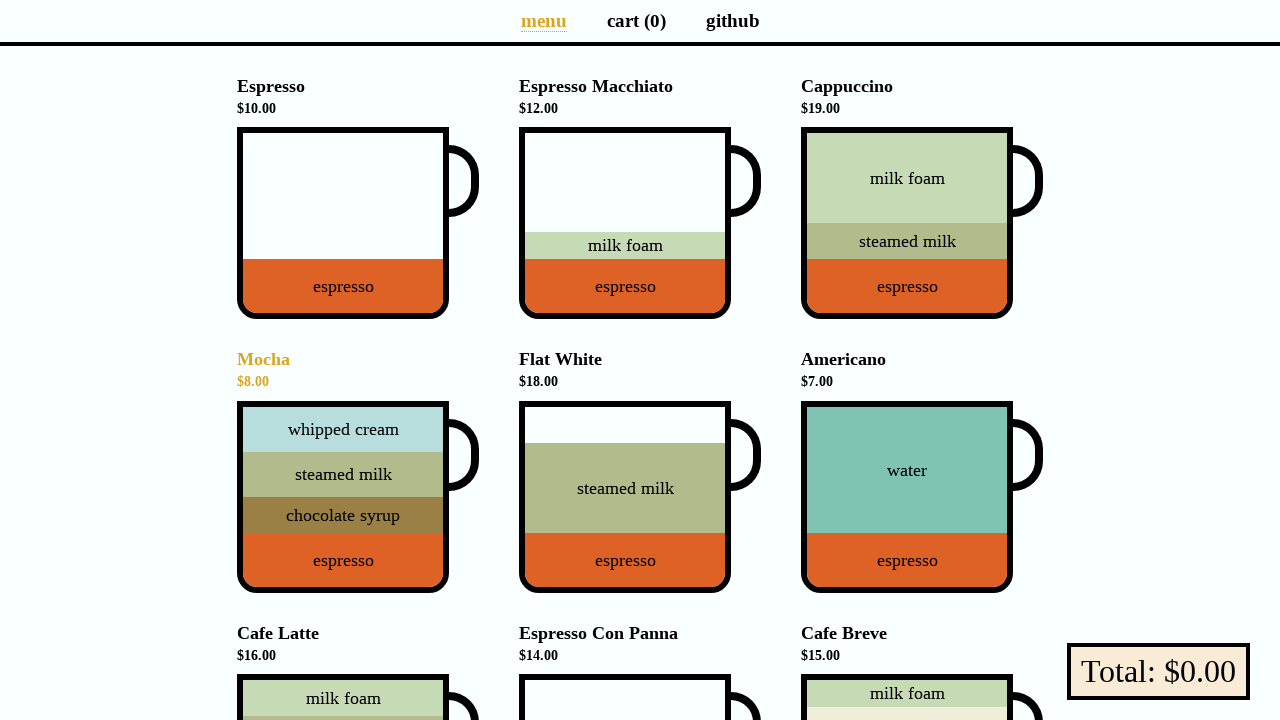

Double-clicked menu header 4 again to change back to English at (358, 370) on li[data-v-a9662a08] >> nth=3 >> h4
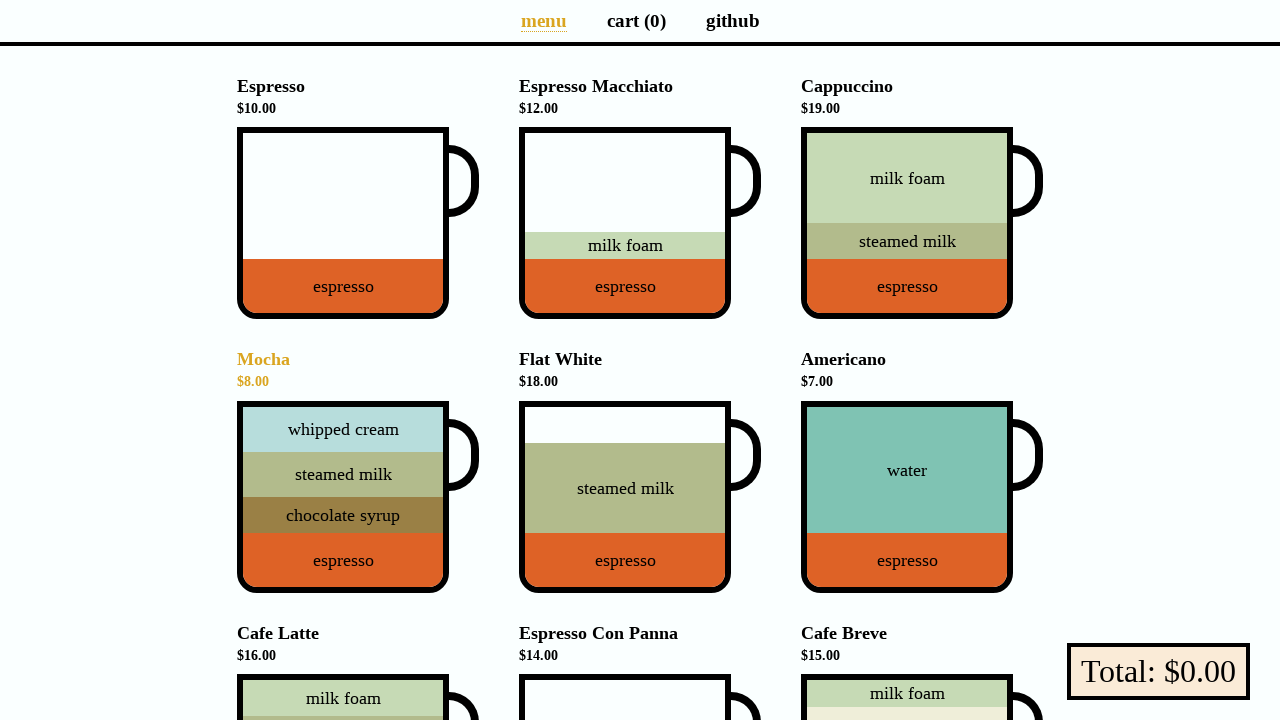

Scrolled menu entry 5 into view
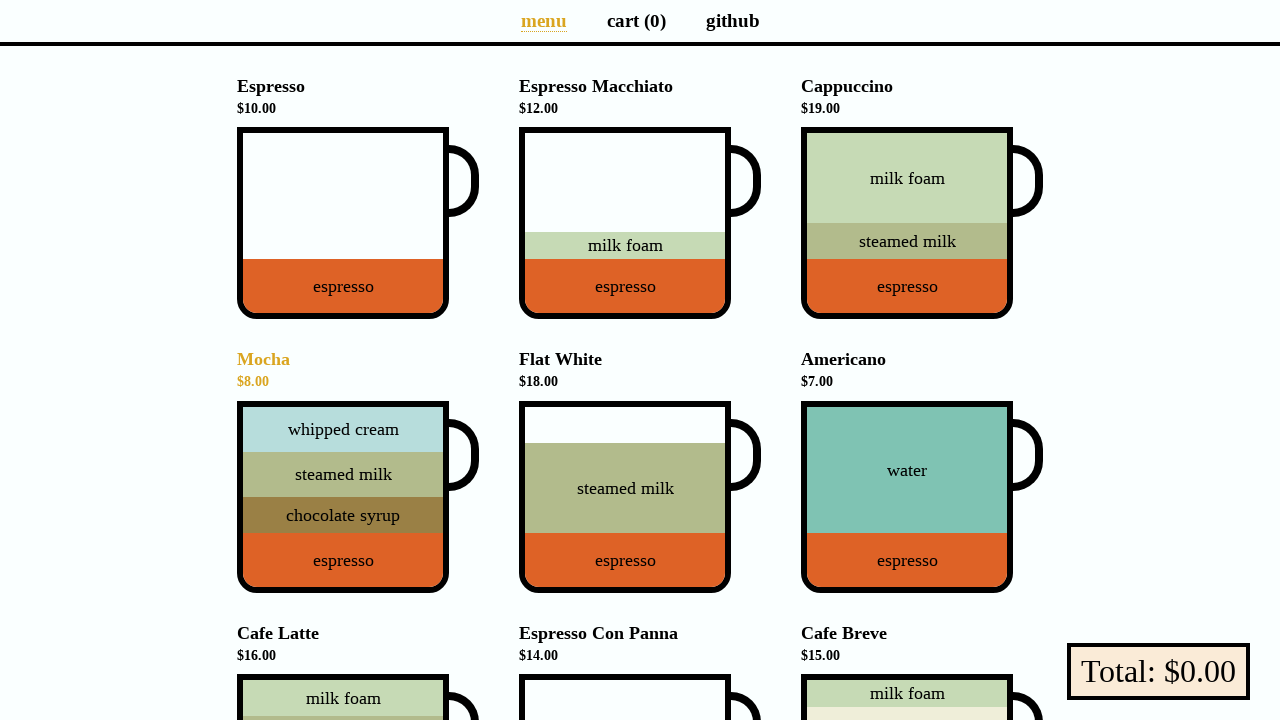

Double-clicked menu header 5 to change to Chinese at (640, 370) on li[data-v-a9662a08] >> nth=4 >> h4
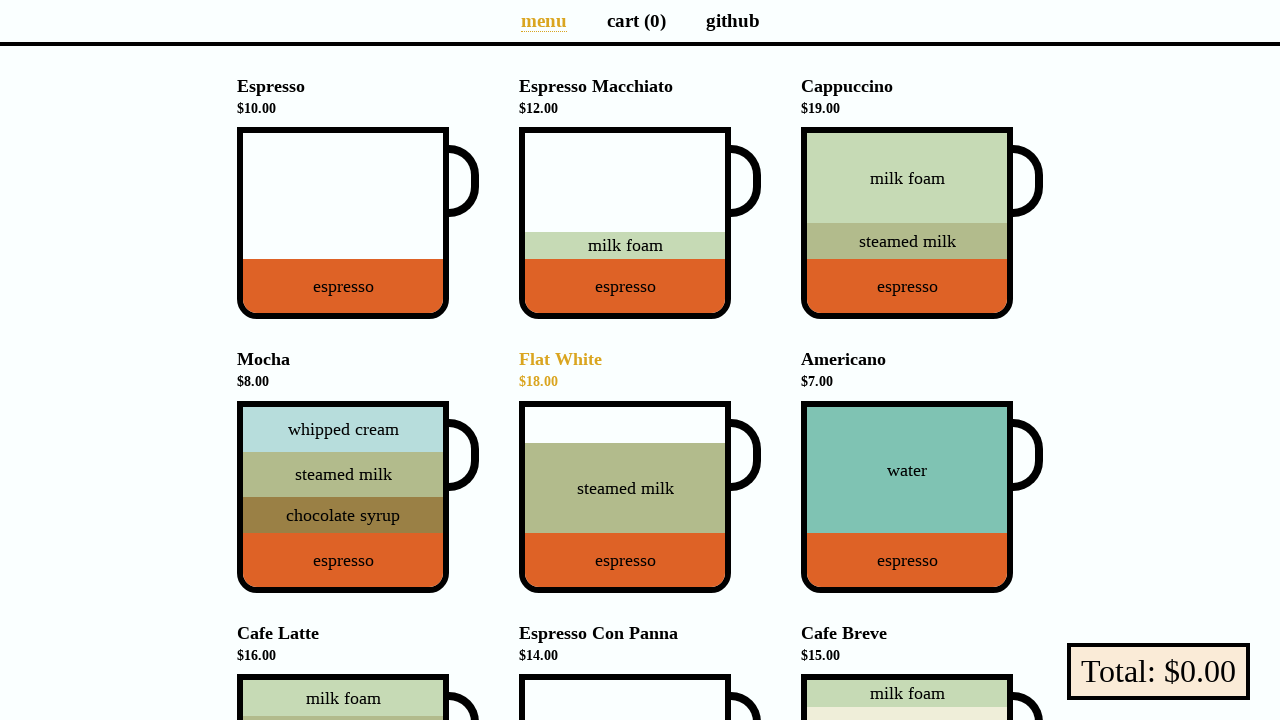

Double-clicked menu header 5 again to change back to English at (640, 370) on li[data-v-a9662a08] >> nth=4 >> h4
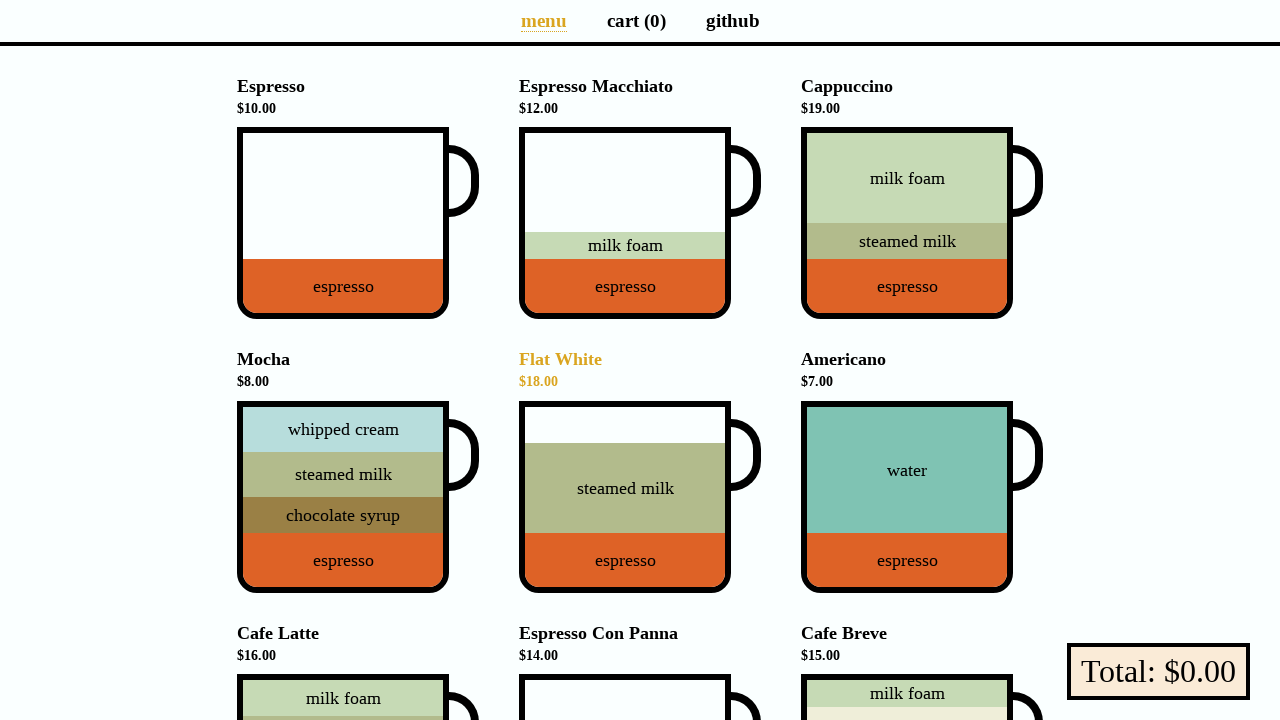

Scrolled menu entry 6 into view
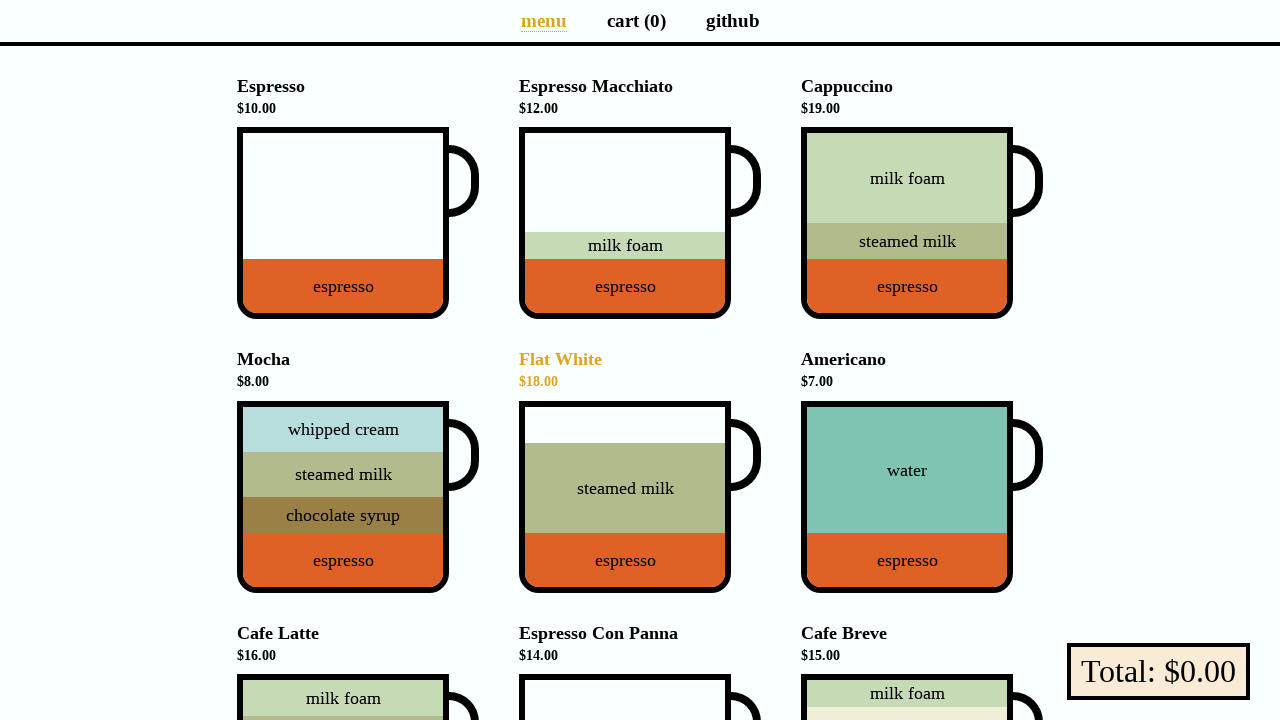

Double-clicked menu header 6 to change to Chinese at (922, 370) on li[data-v-a9662a08] >> nth=5 >> h4
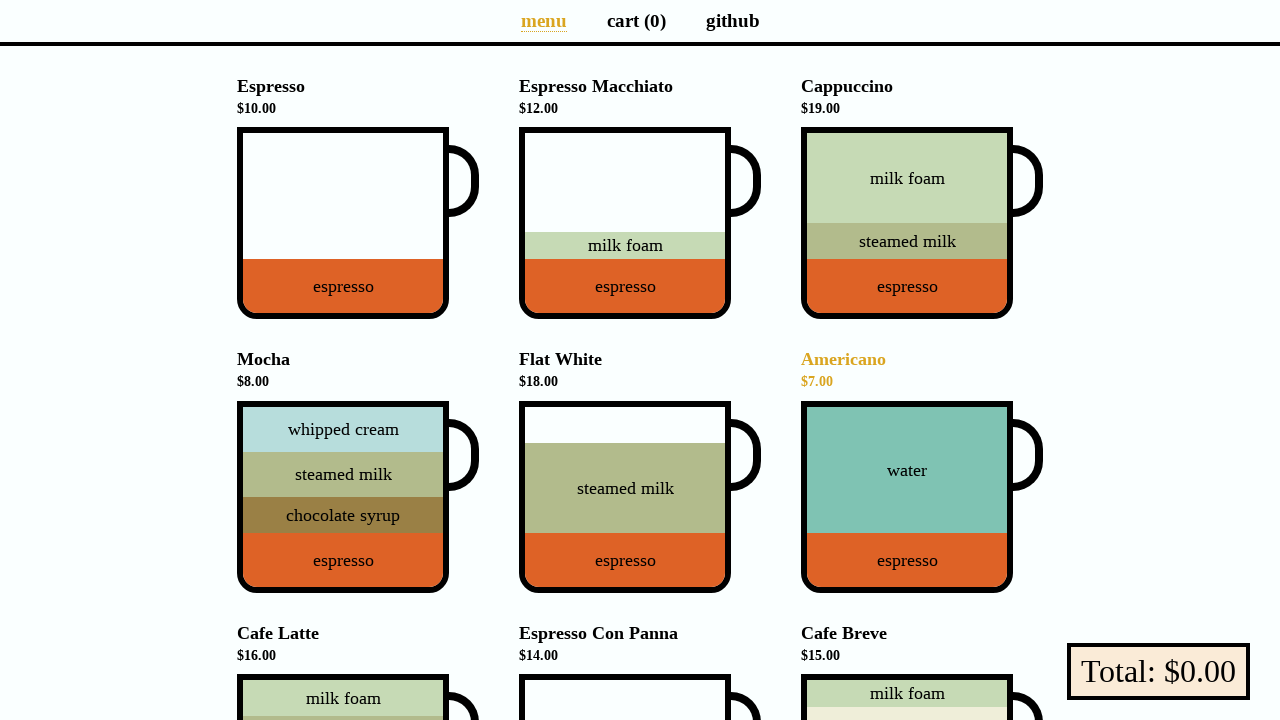

Double-clicked menu header 6 again to change back to English at (922, 370) on li[data-v-a9662a08] >> nth=5 >> h4
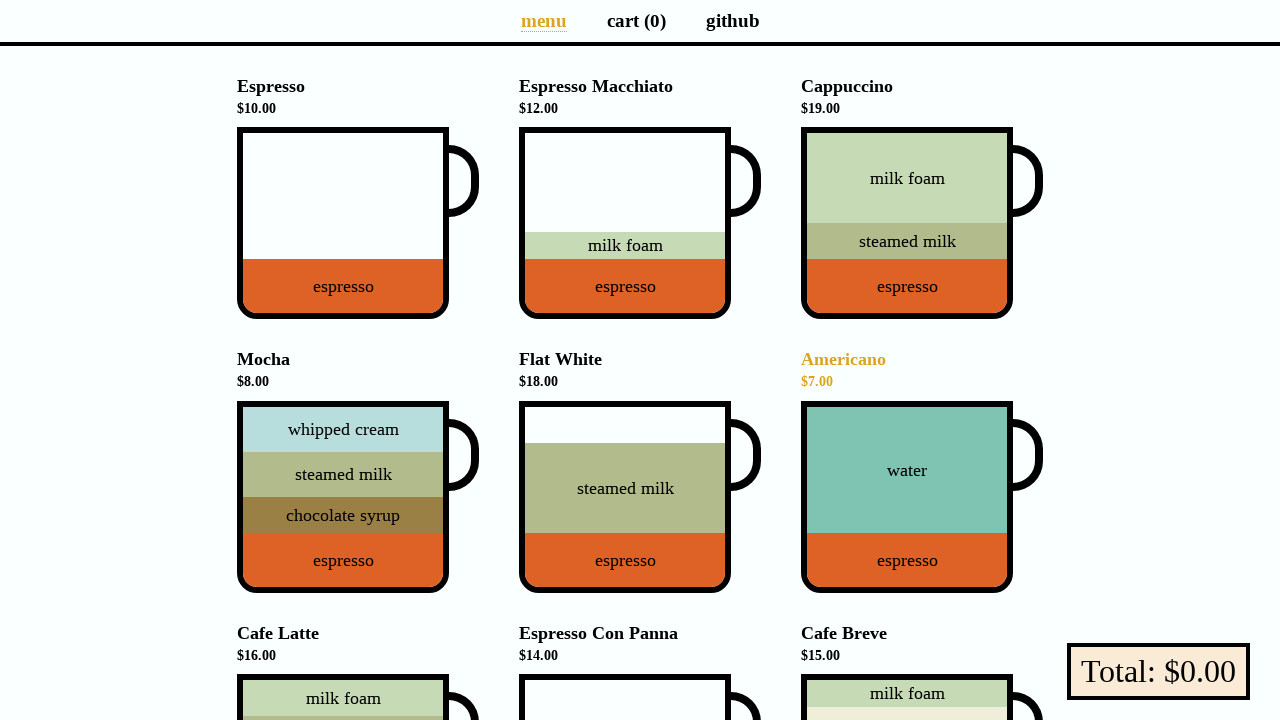

Scrolled menu entry 7 into view
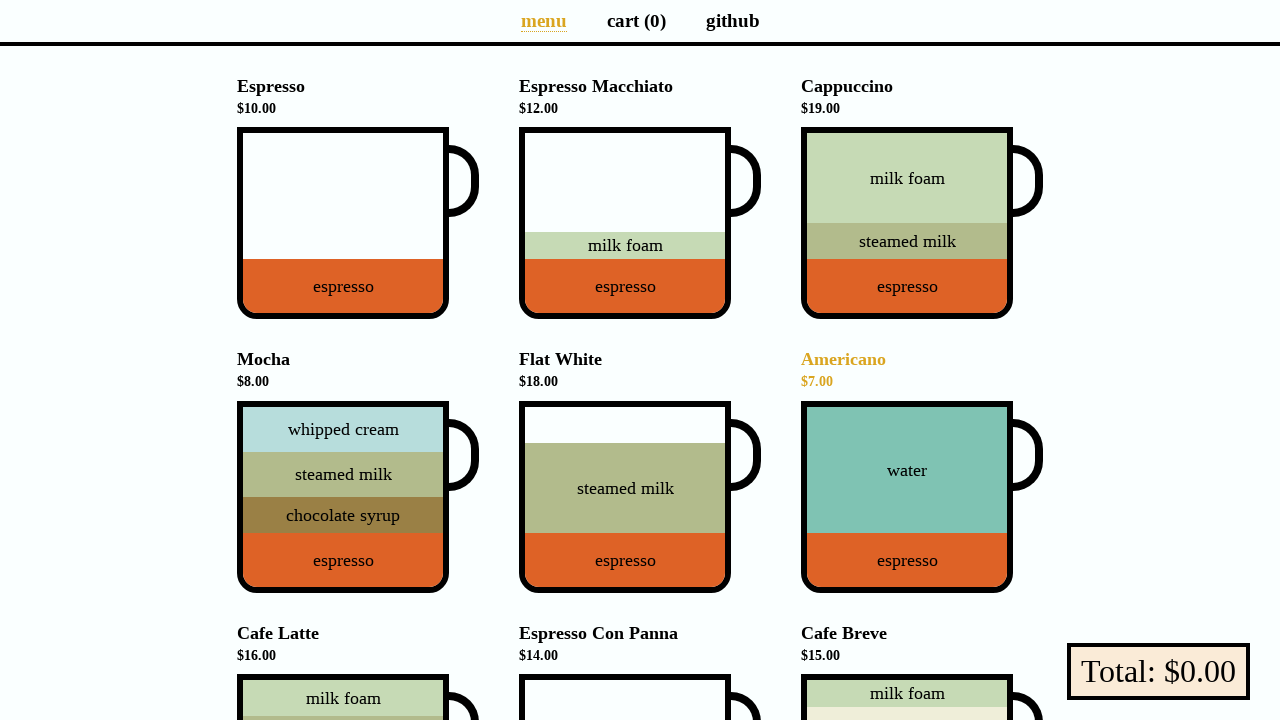

Double-clicked menu header 7 to change to Chinese at (358, 644) on li[data-v-a9662a08] >> nth=6 >> h4
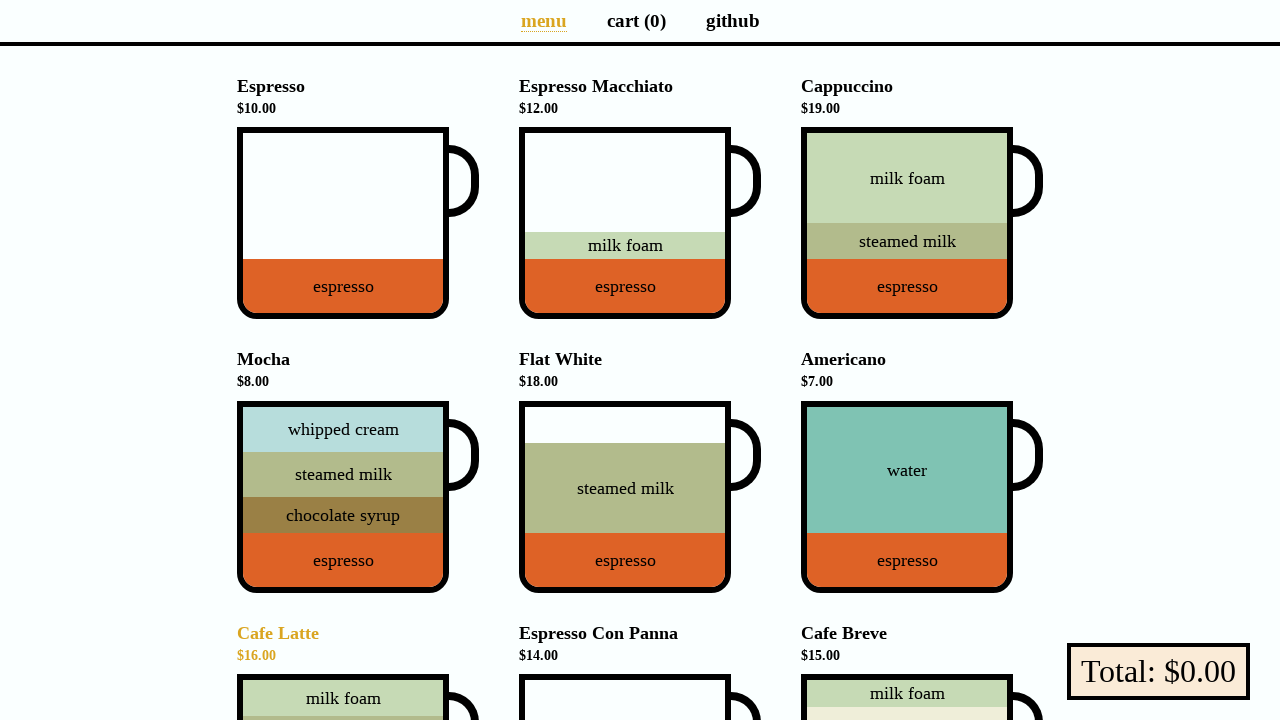

Double-clicked menu header 7 again to change back to English at (358, 644) on li[data-v-a9662a08] >> nth=6 >> h4
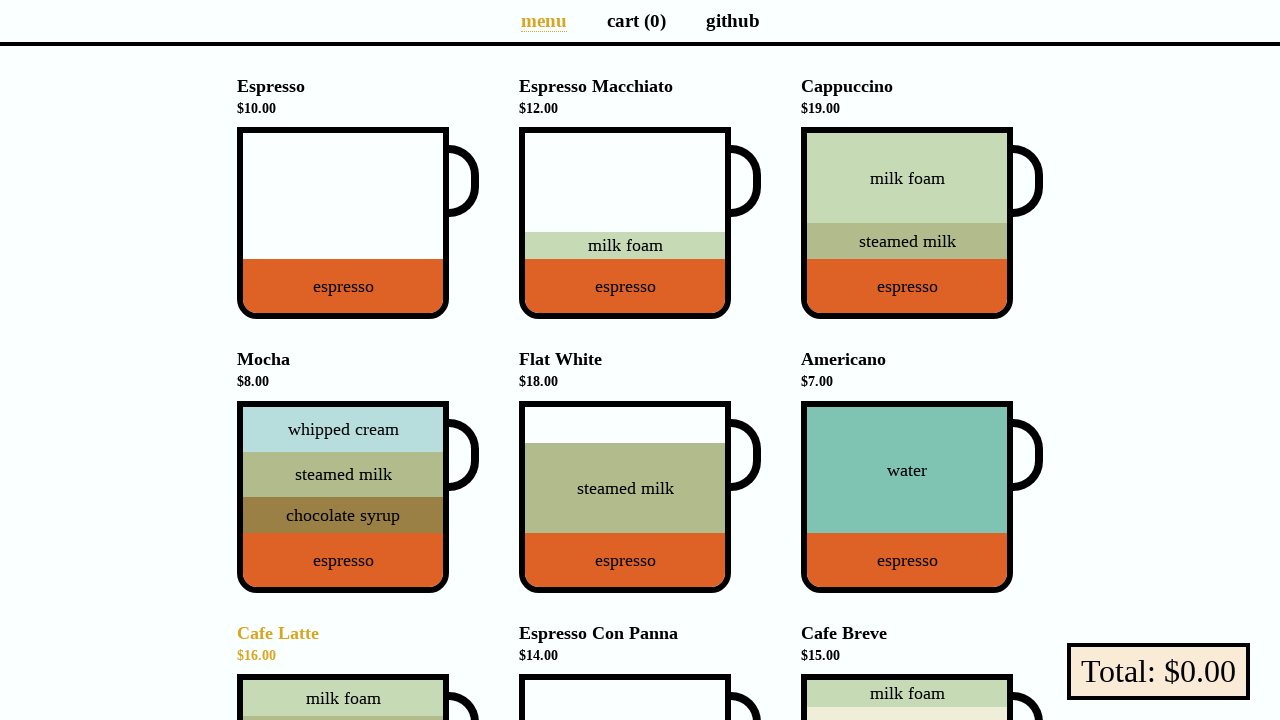

Scrolled menu entry 8 into view
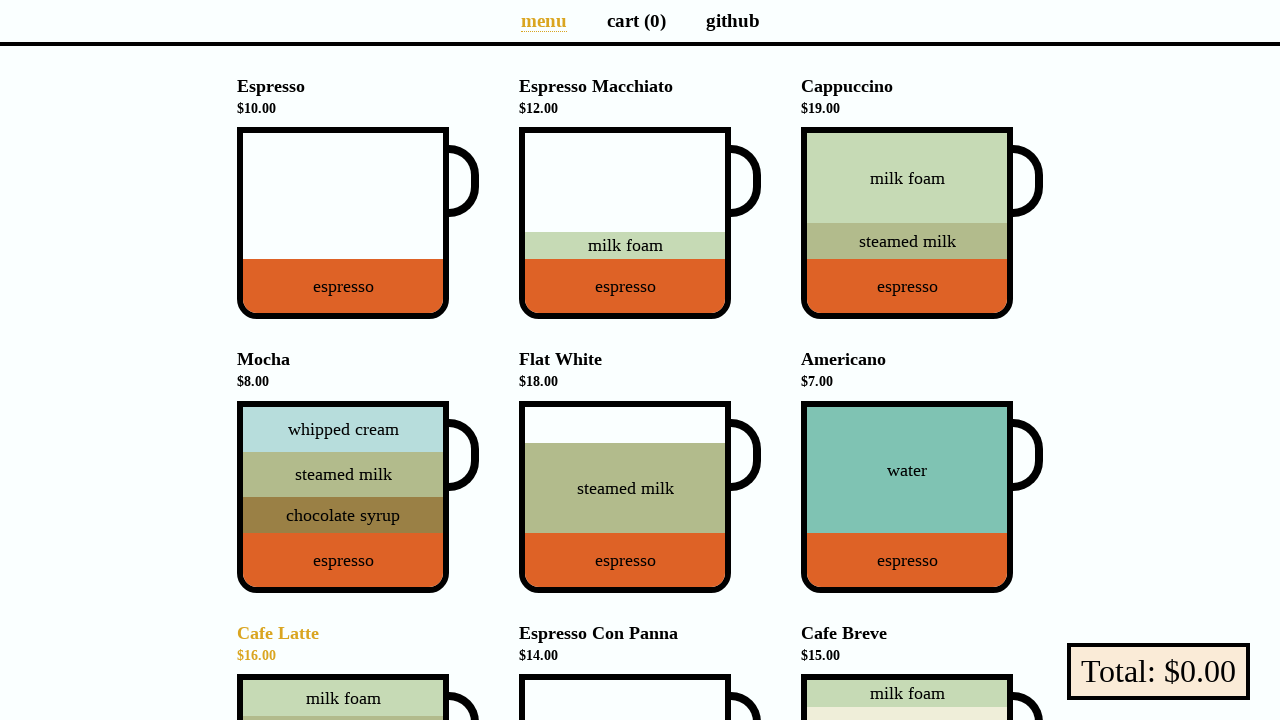

Double-clicked menu header 8 to change to Chinese at (640, 644) on li[data-v-a9662a08] >> nth=7 >> h4
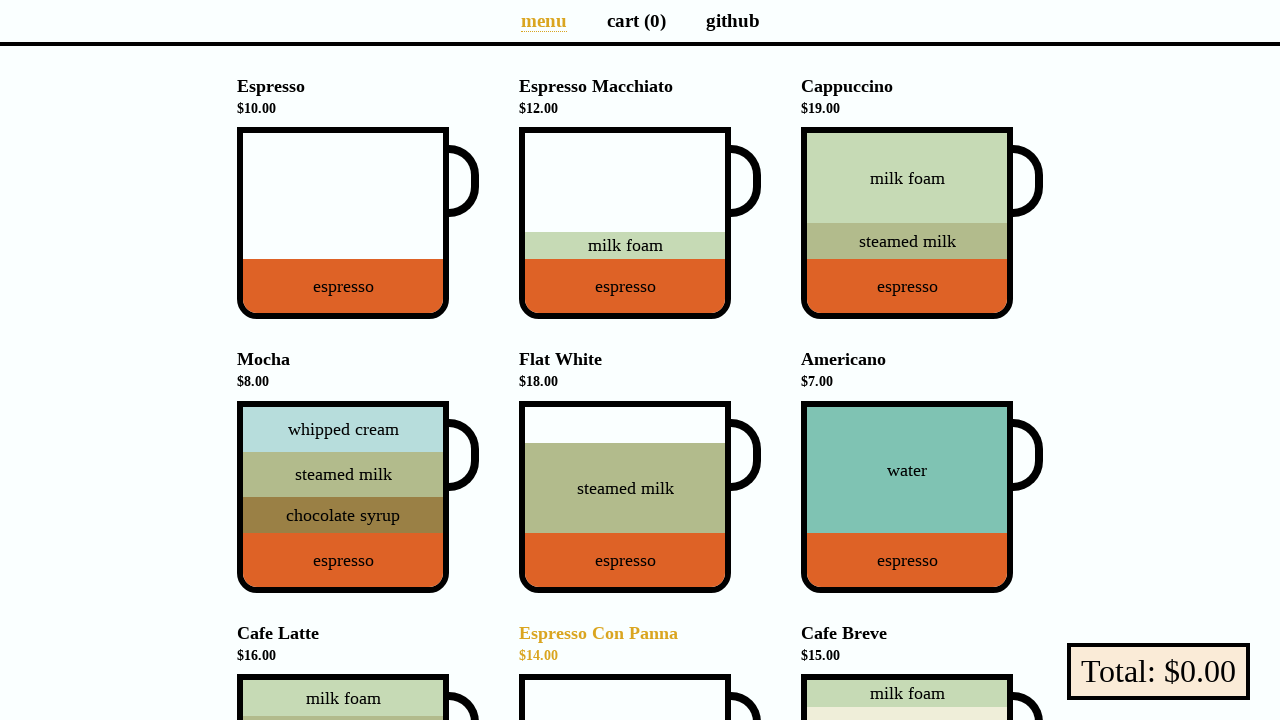

Double-clicked menu header 8 again to change back to English at (640, 644) on li[data-v-a9662a08] >> nth=7 >> h4
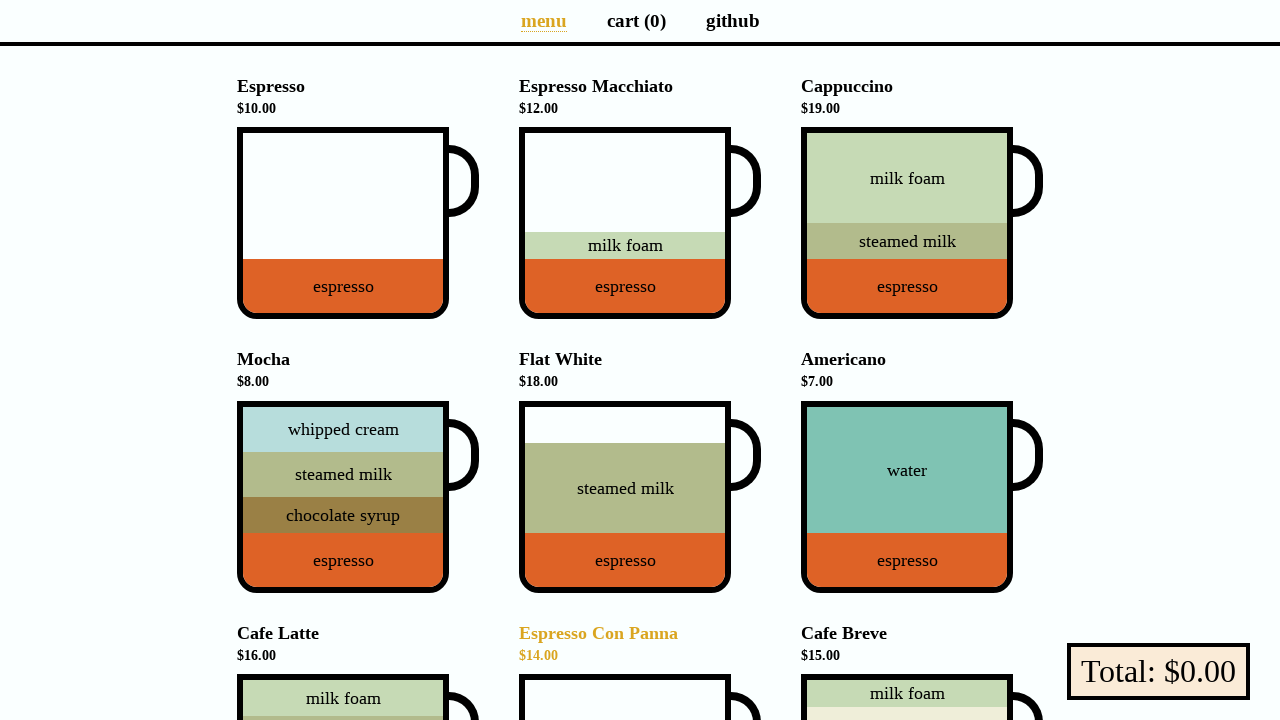

Scrolled menu entry 9 into view
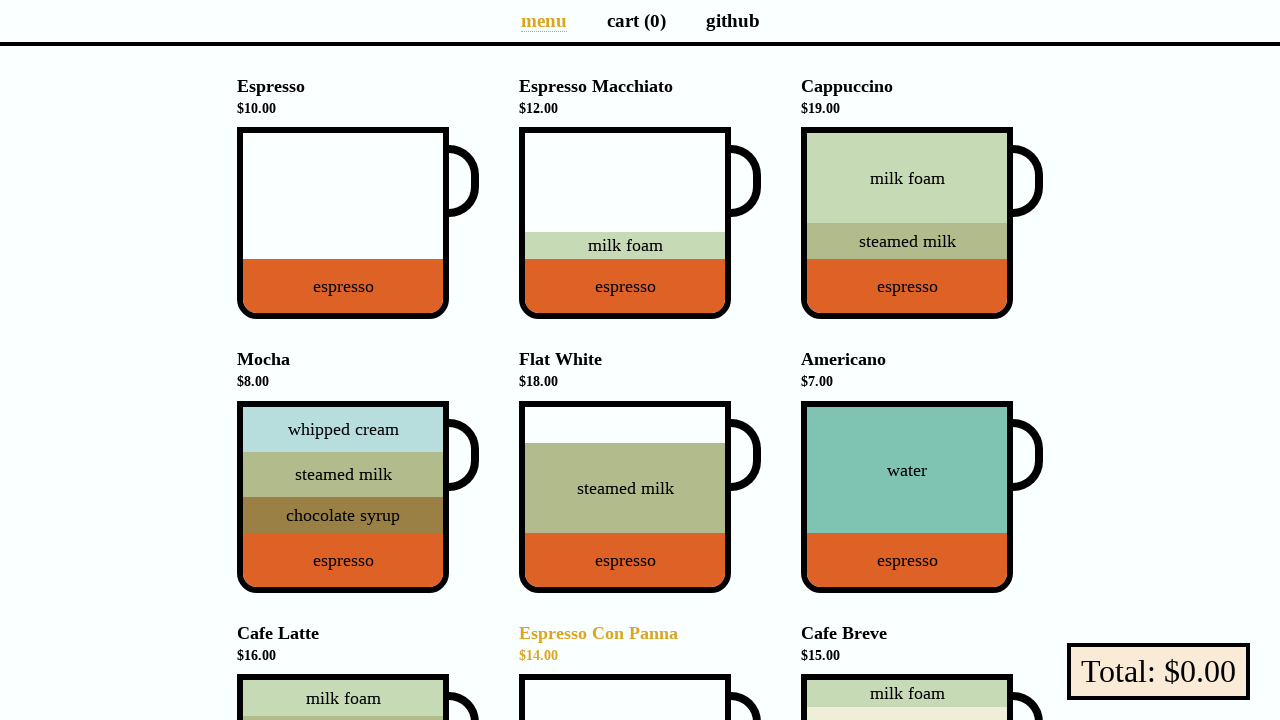

Double-clicked menu header 9 to change to Chinese at (922, 644) on li[data-v-a9662a08] >> nth=8 >> h4
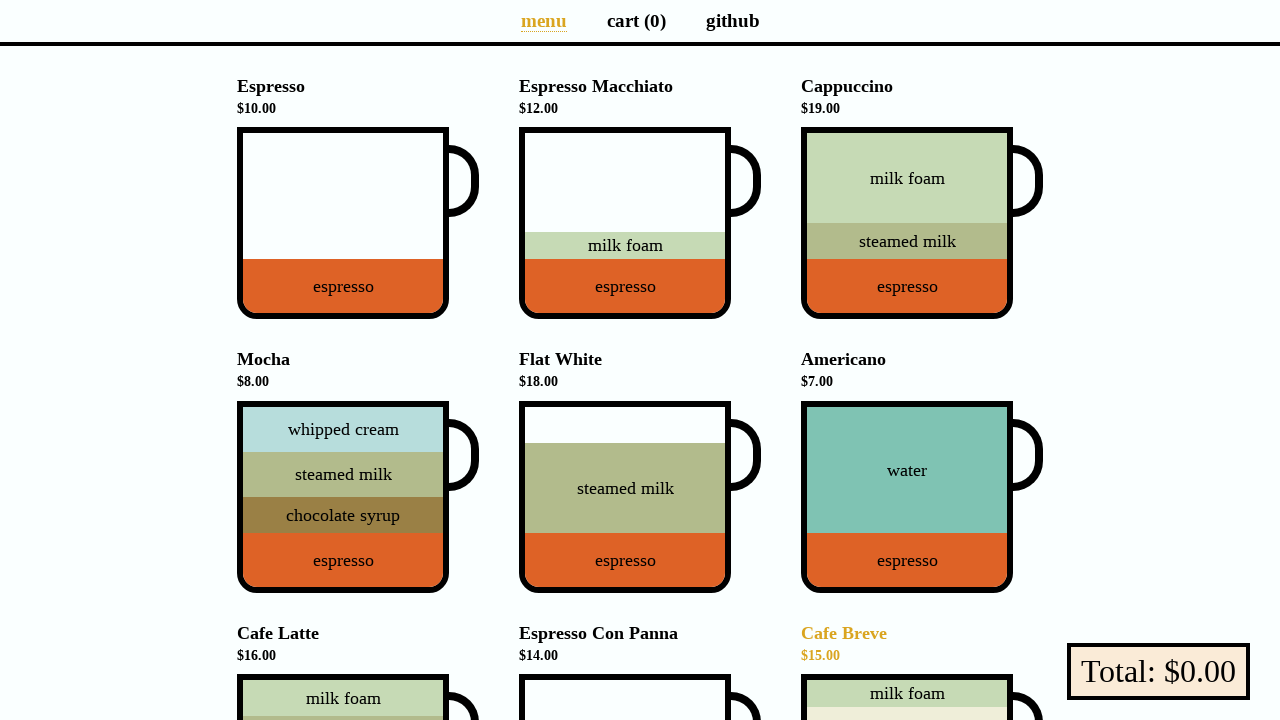

Double-clicked menu header 9 again to change back to English at (922, 644) on li[data-v-a9662a08] >> nth=8 >> h4
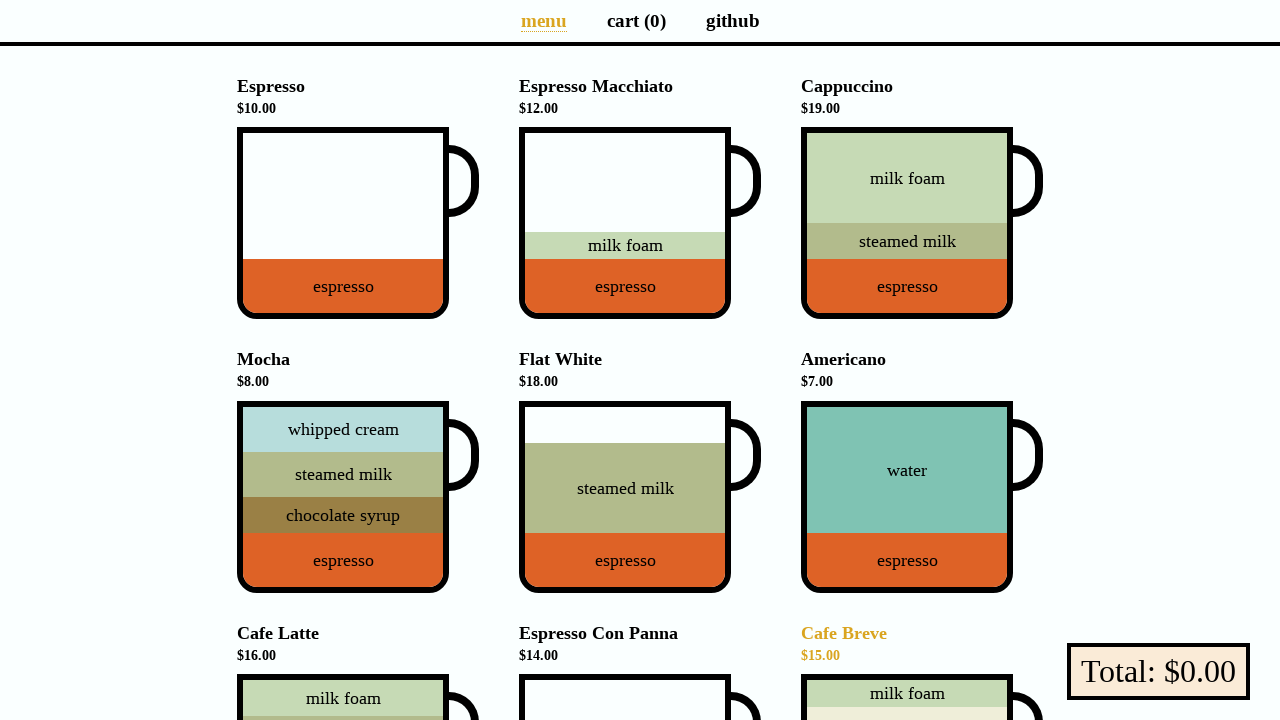

Retrieved text from menu header 1: 'Espresso
$10.00'
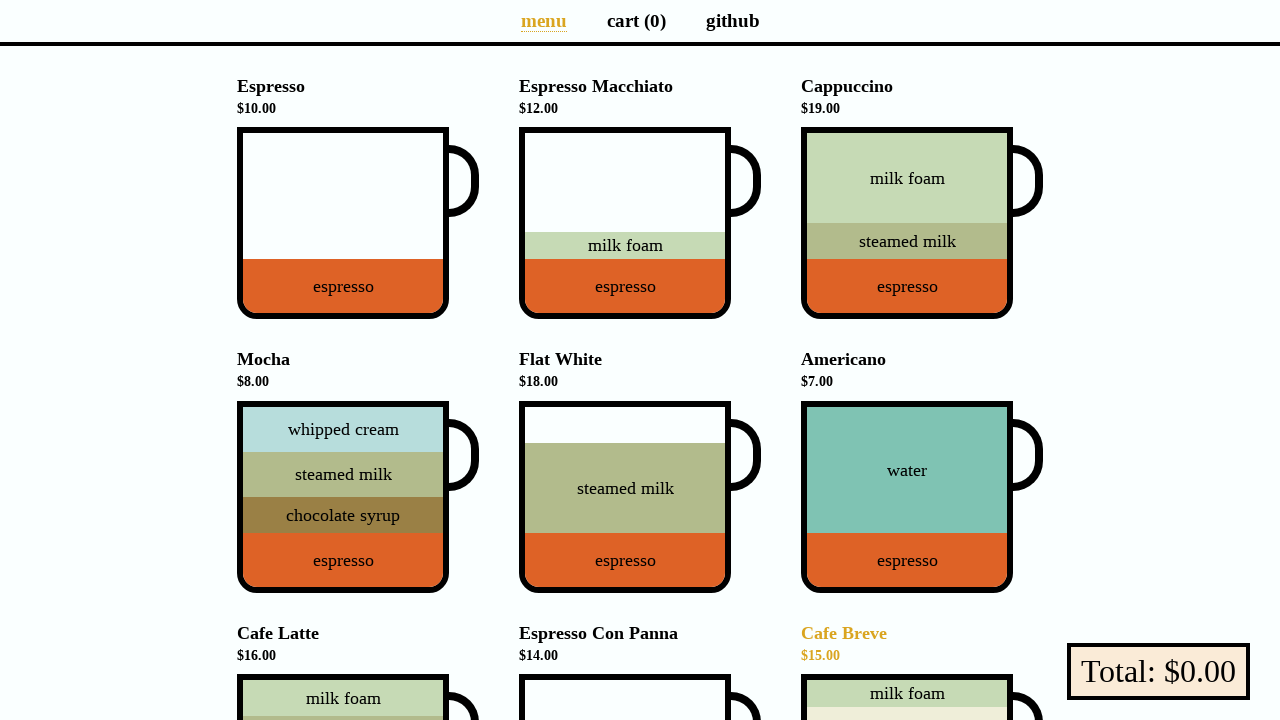

Retrieved price from menu header 1: '$10.00'
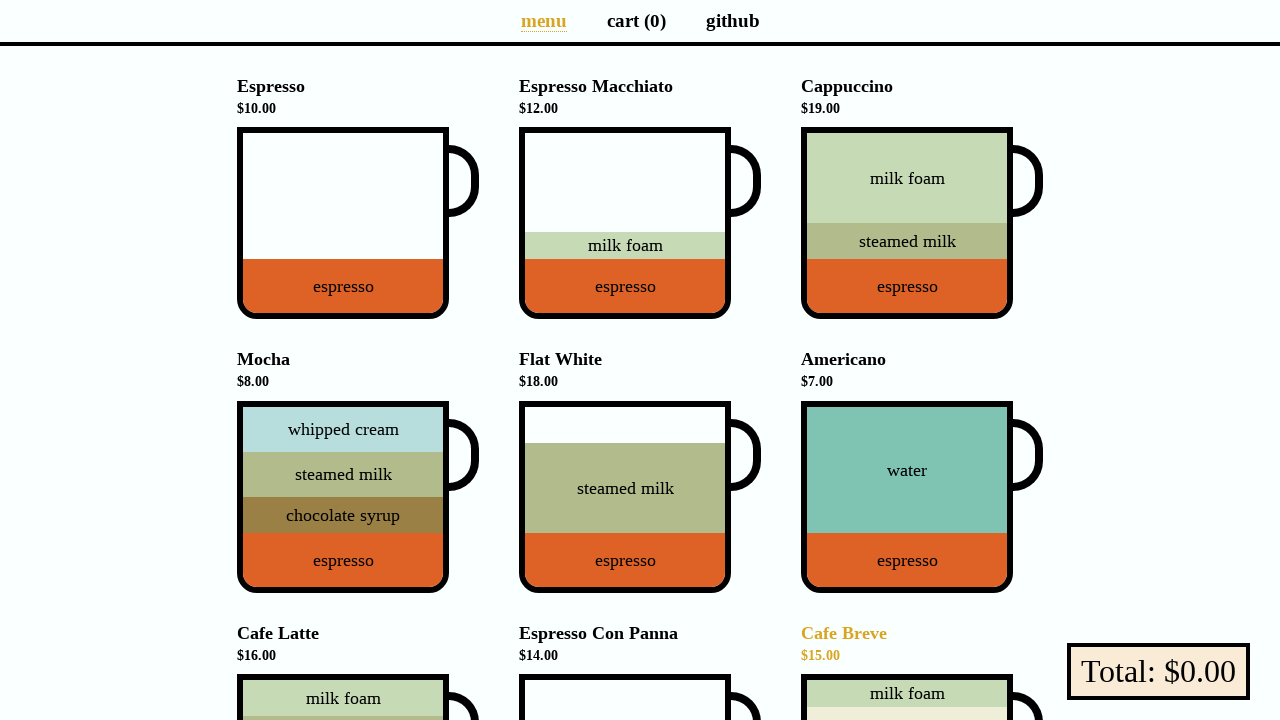

Retrieved text from menu header 2: 'Espresso Macchiato
$12.00'
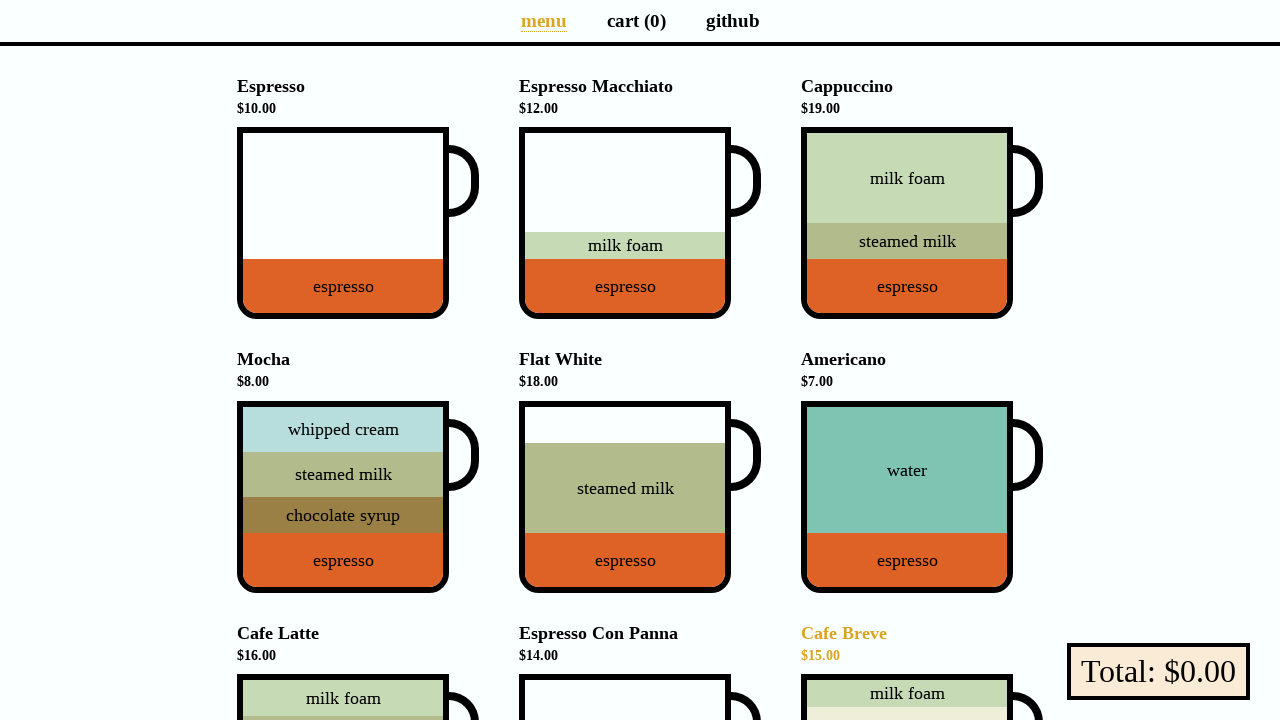

Retrieved price from menu header 2: '$12.00'
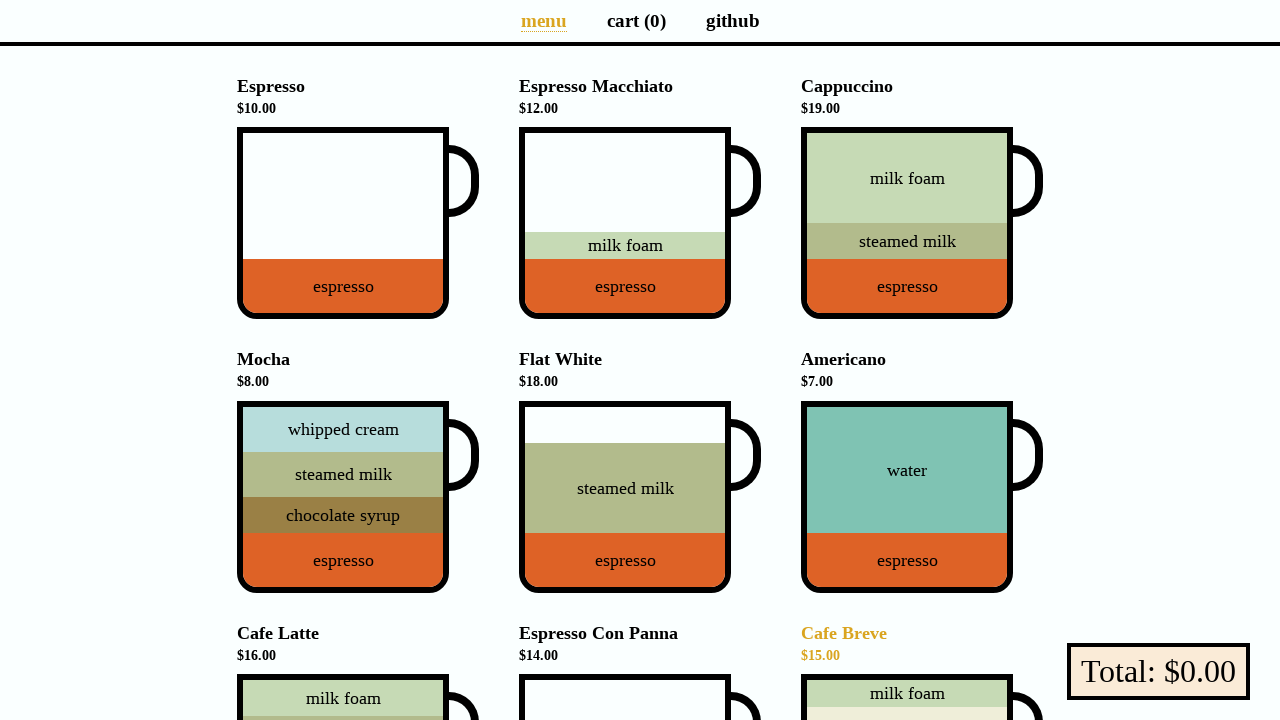

Retrieved text from menu header 3: 'Cappuccino
$19.00'
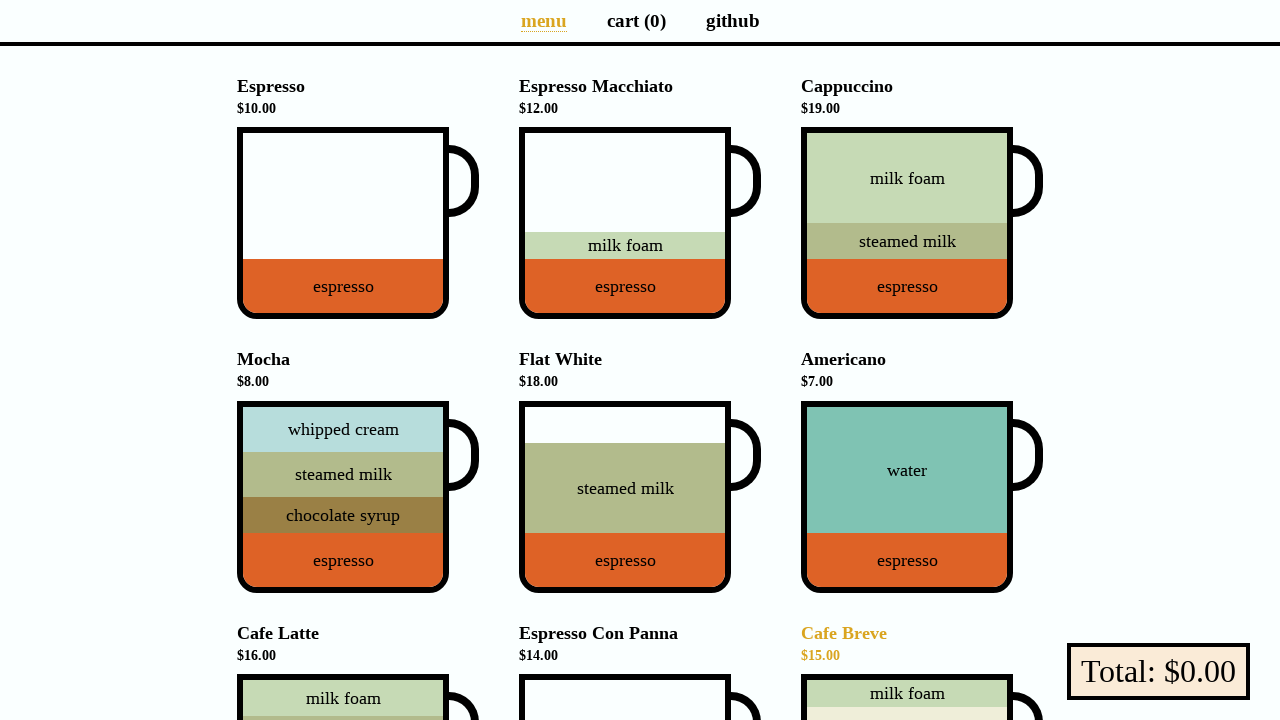

Retrieved price from menu header 3: '$19.00'
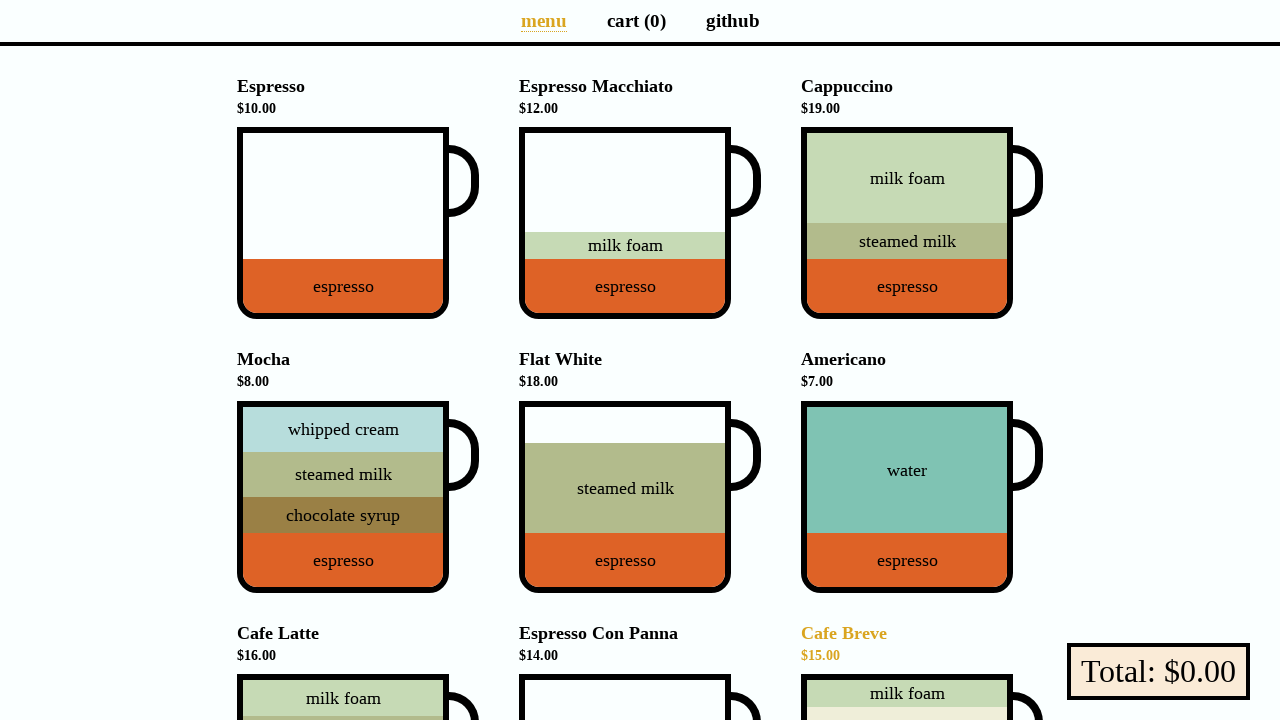

Retrieved text from menu header 4: 'Mocha
$8.00'
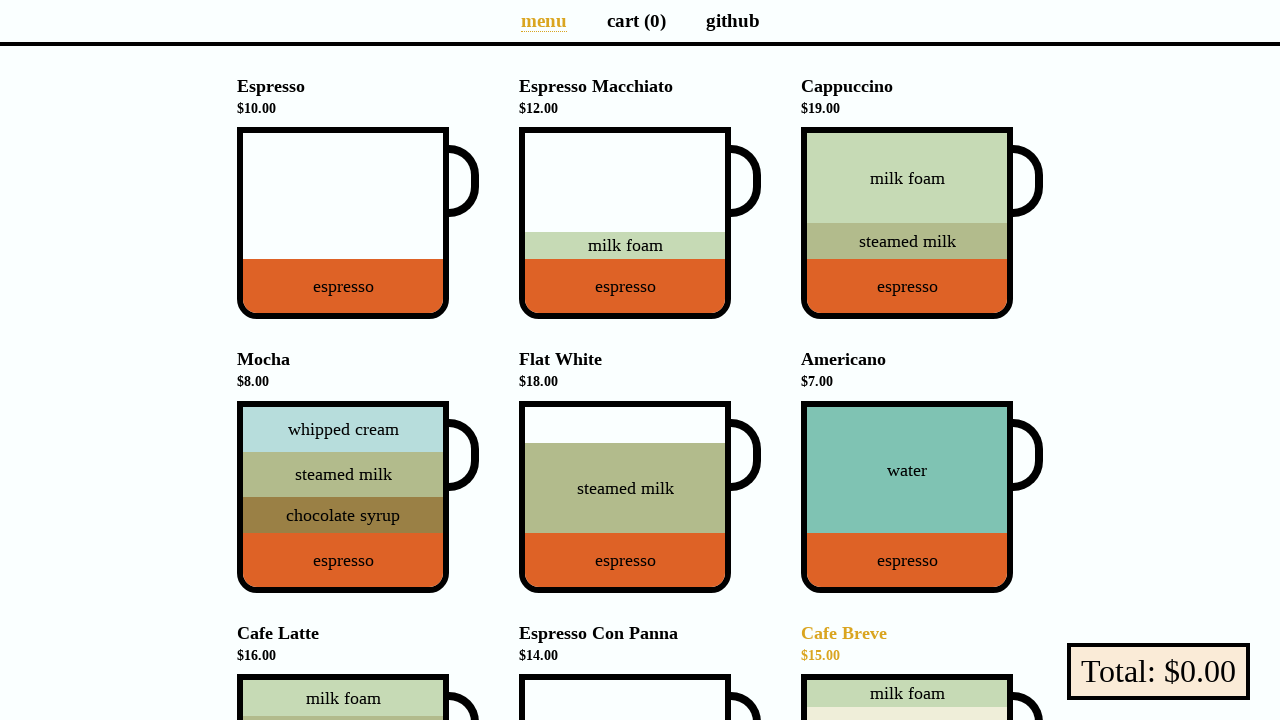

Retrieved price from menu header 4: '$8.00'
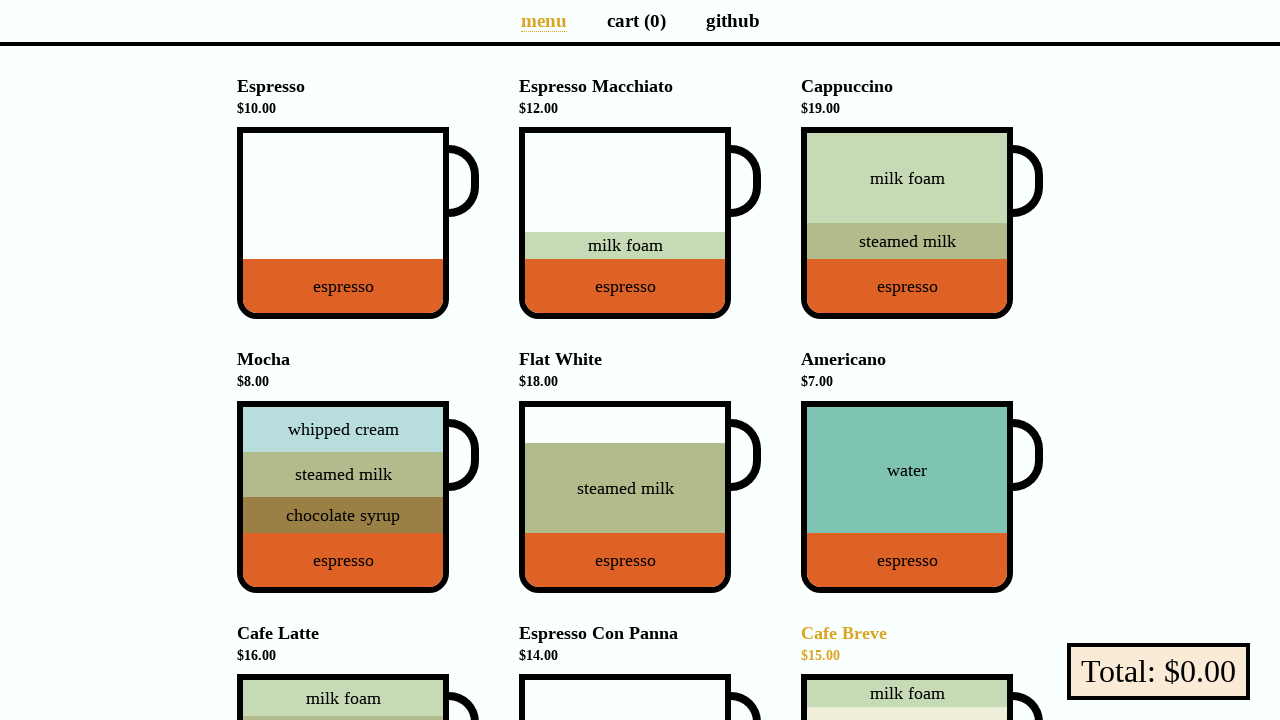

Retrieved text from menu header 5: 'Flat White
$18.00'
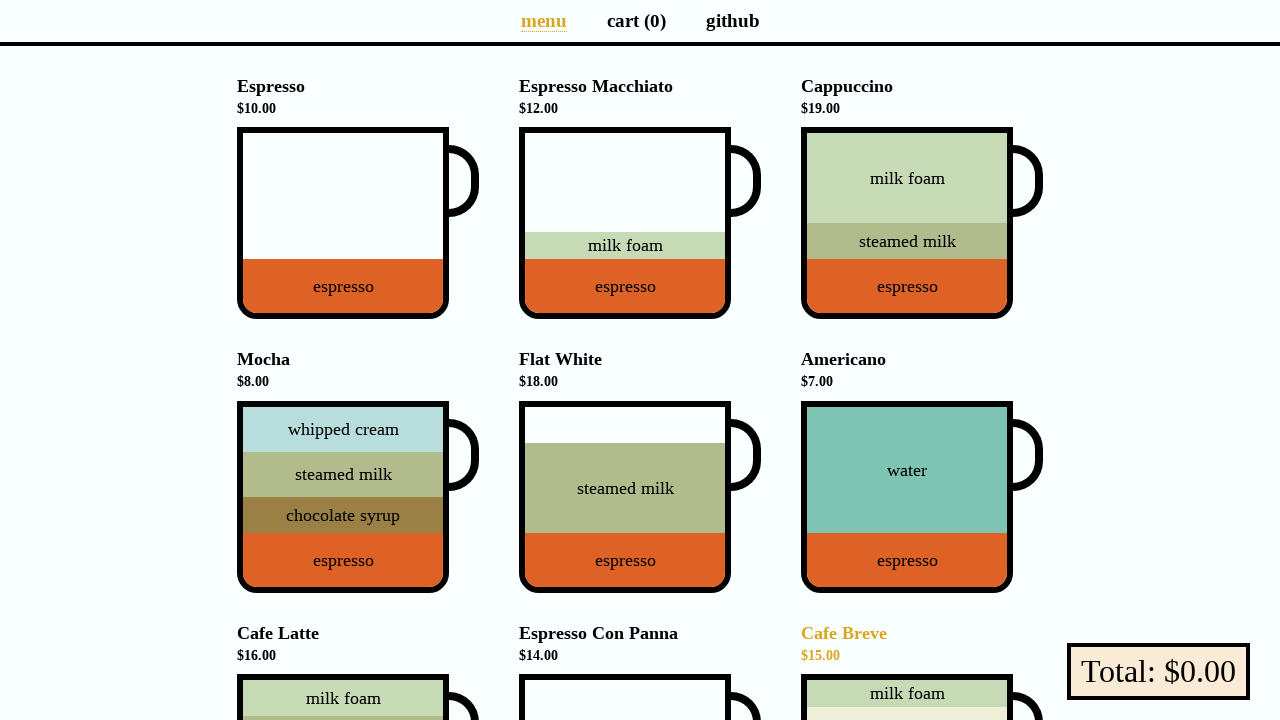

Retrieved price from menu header 5: '$18.00'
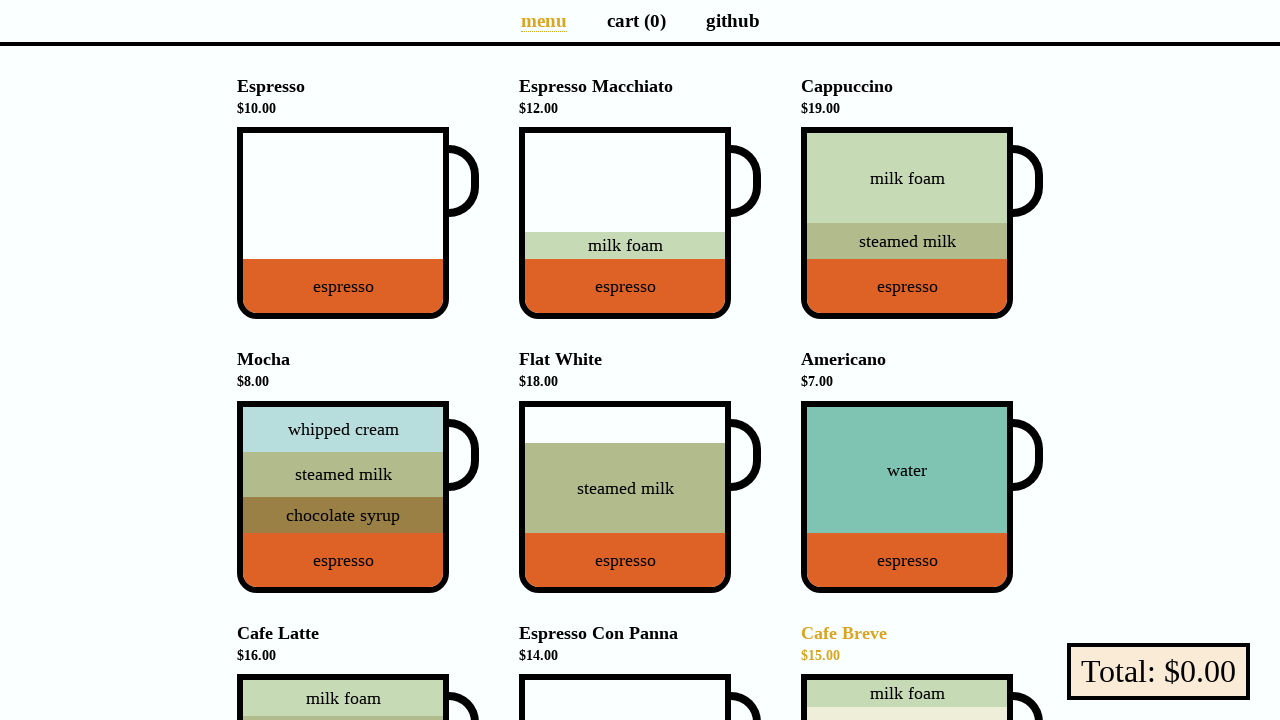

Retrieved text from menu header 6: 'Americano
$7.00'
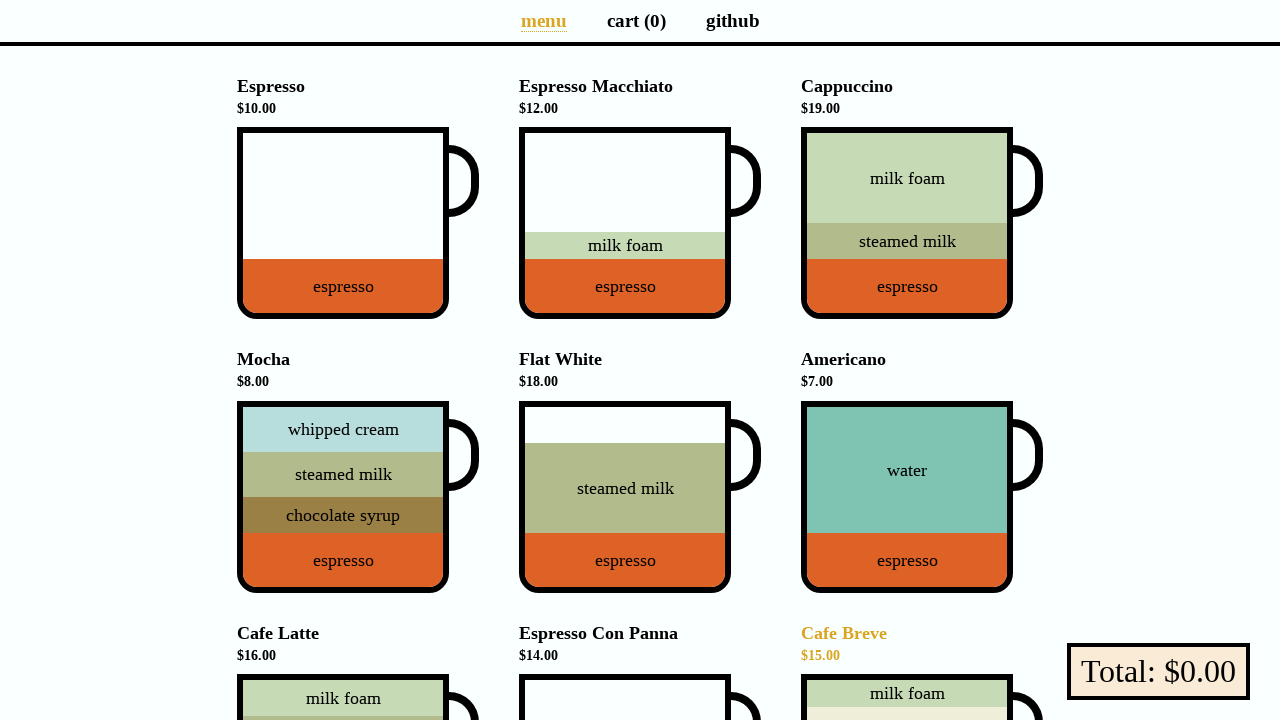

Retrieved price from menu header 6: '$7.00'
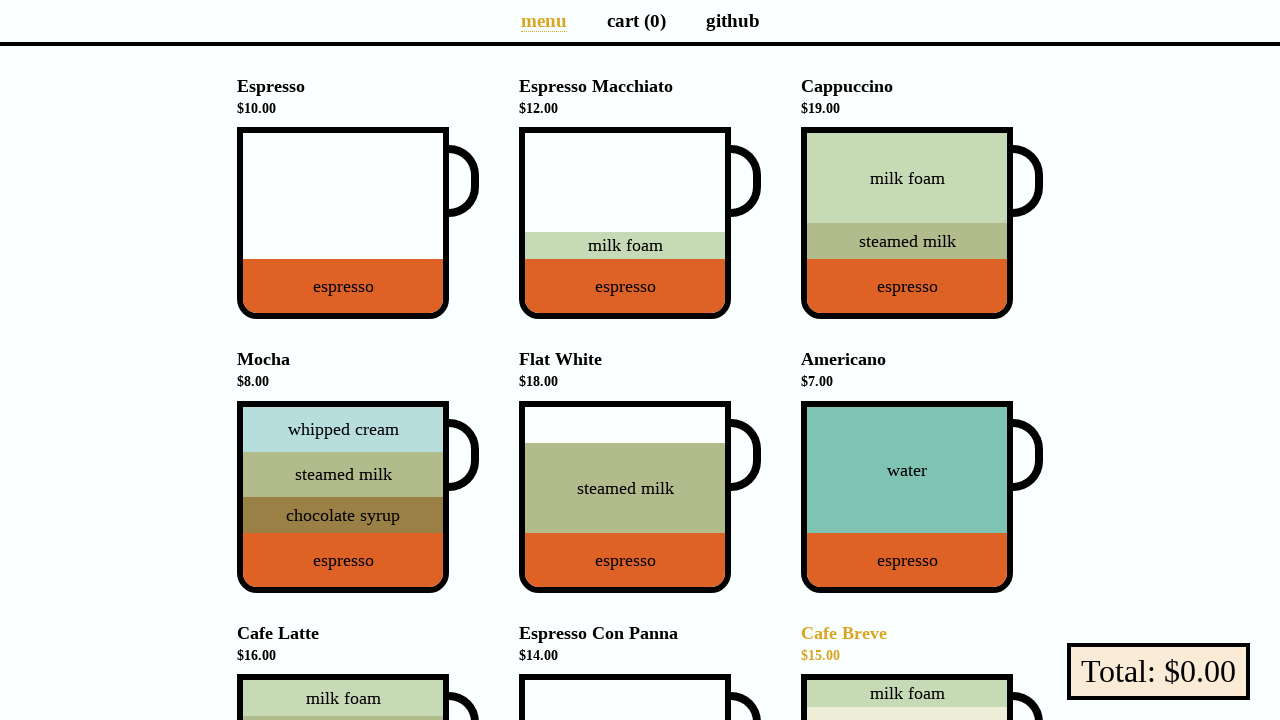

Retrieved text from menu header 7: 'Cafe Latte
$16.00'
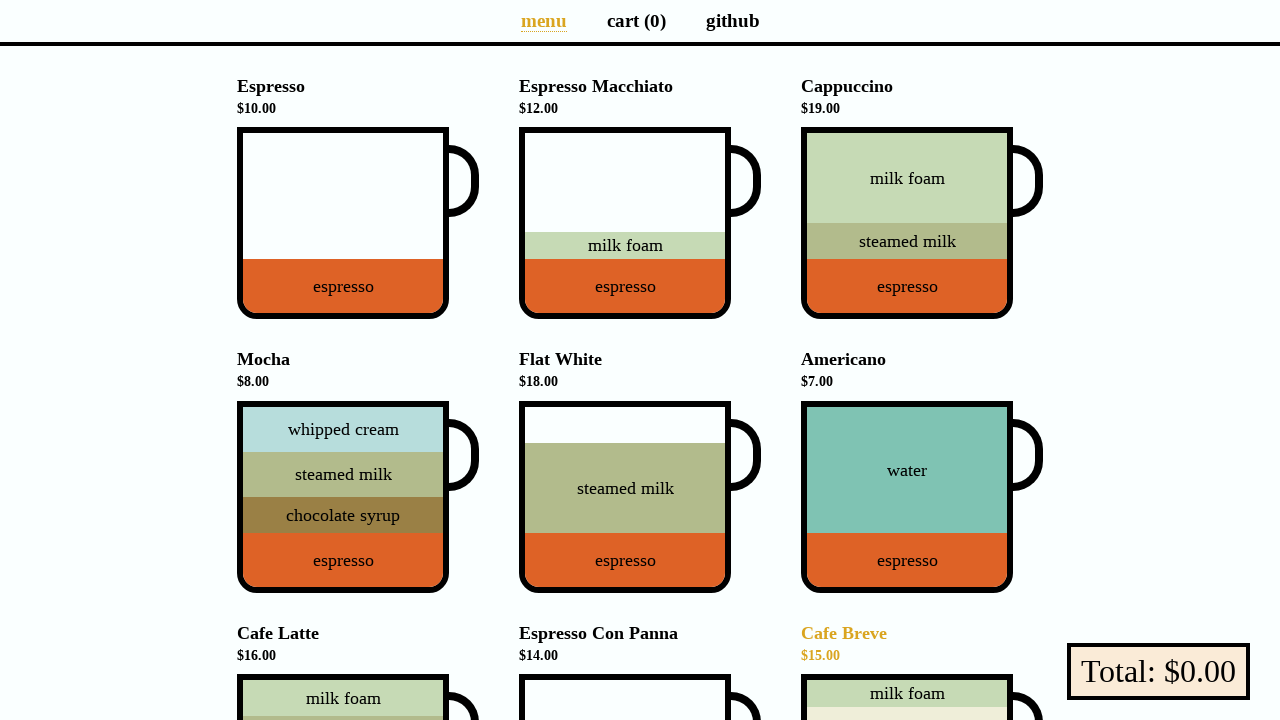

Retrieved price from menu header 7: '$16.00'
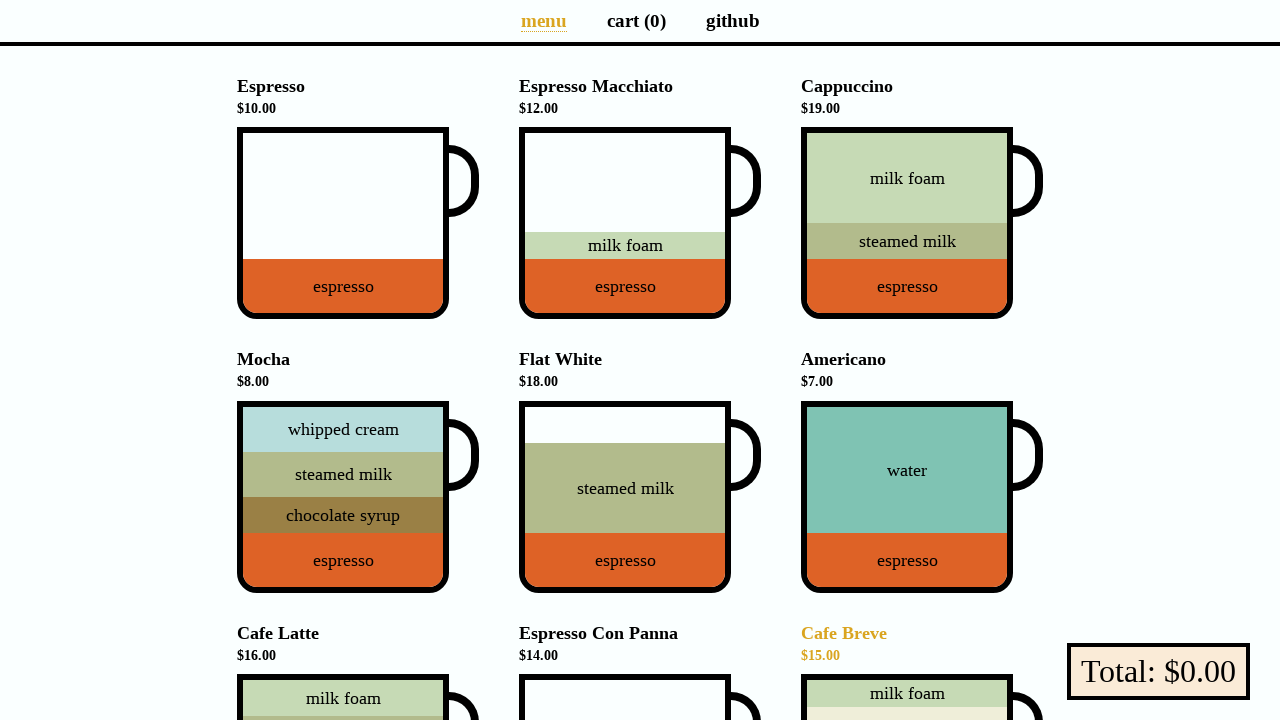

Retrieved text from menu header 8: 'Espresso Con Panna
$14.00'
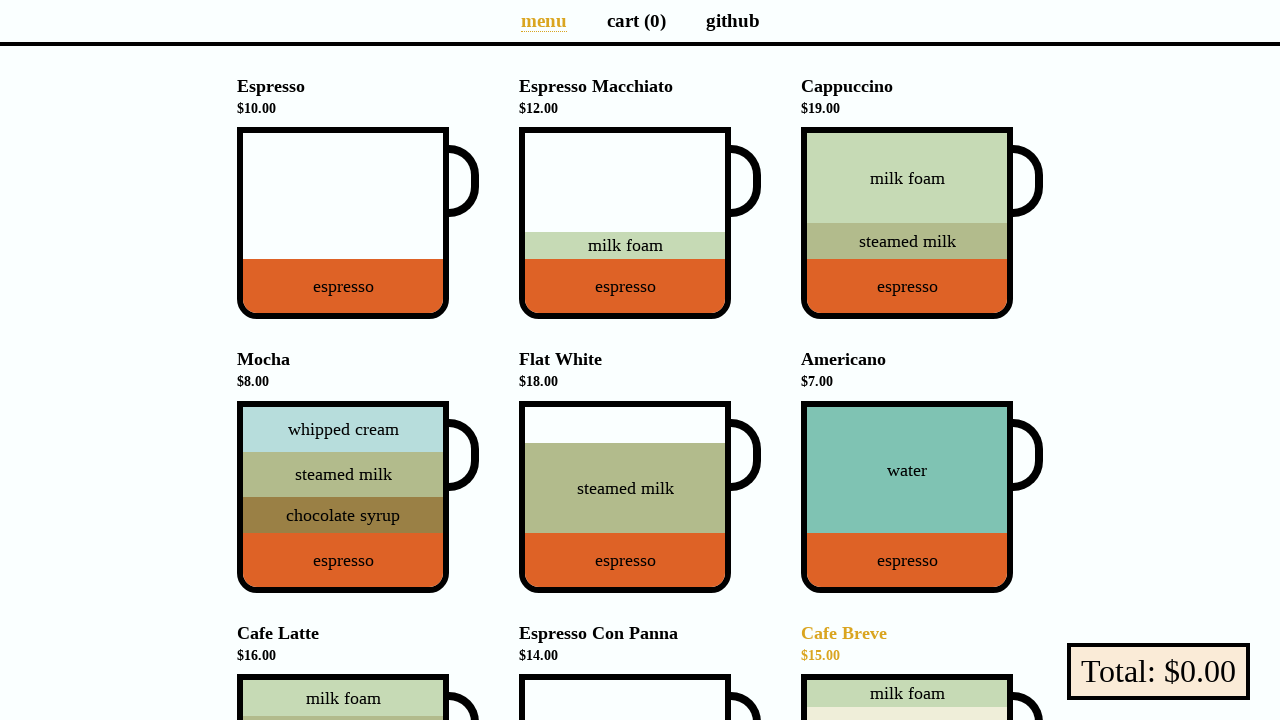

Retrieved price from menu header 8: '$14.00'
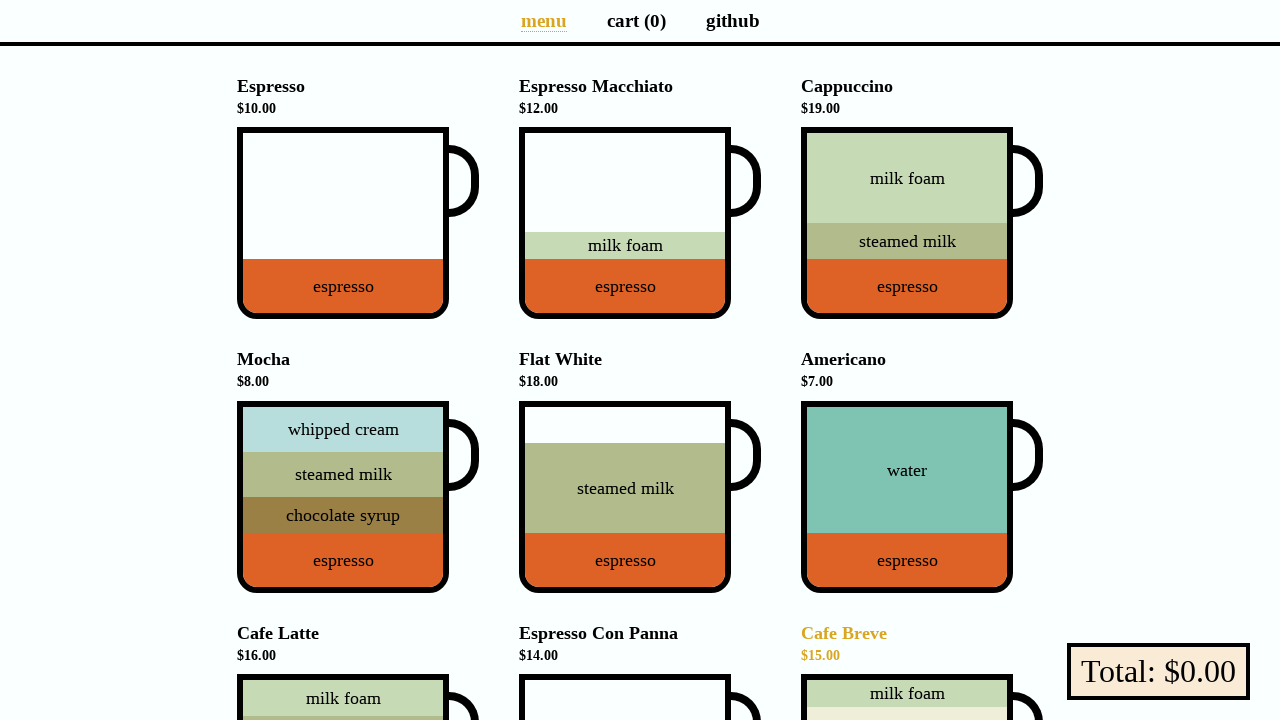

Retrieved text from menu header 9: 'Cafe Breve
$15.00'
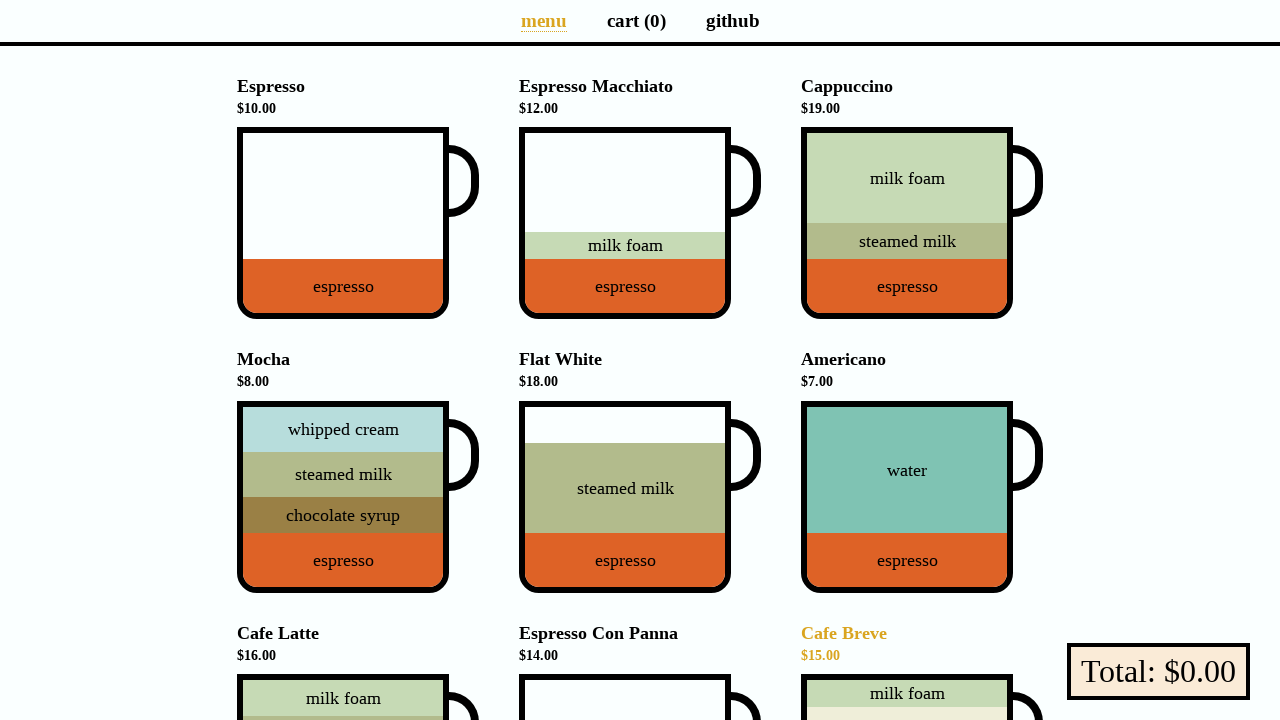

Retrieved price from menu header 9: '$15.00'
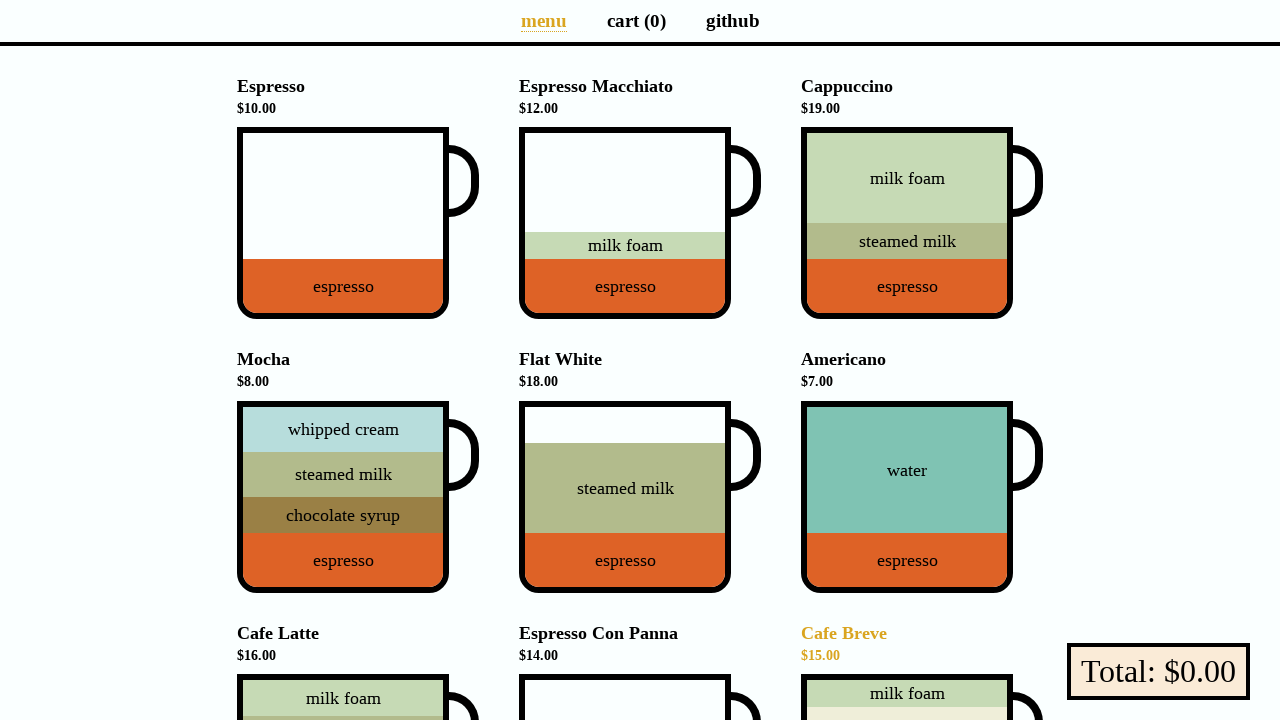

Verified all menu headers returned to English names successfully
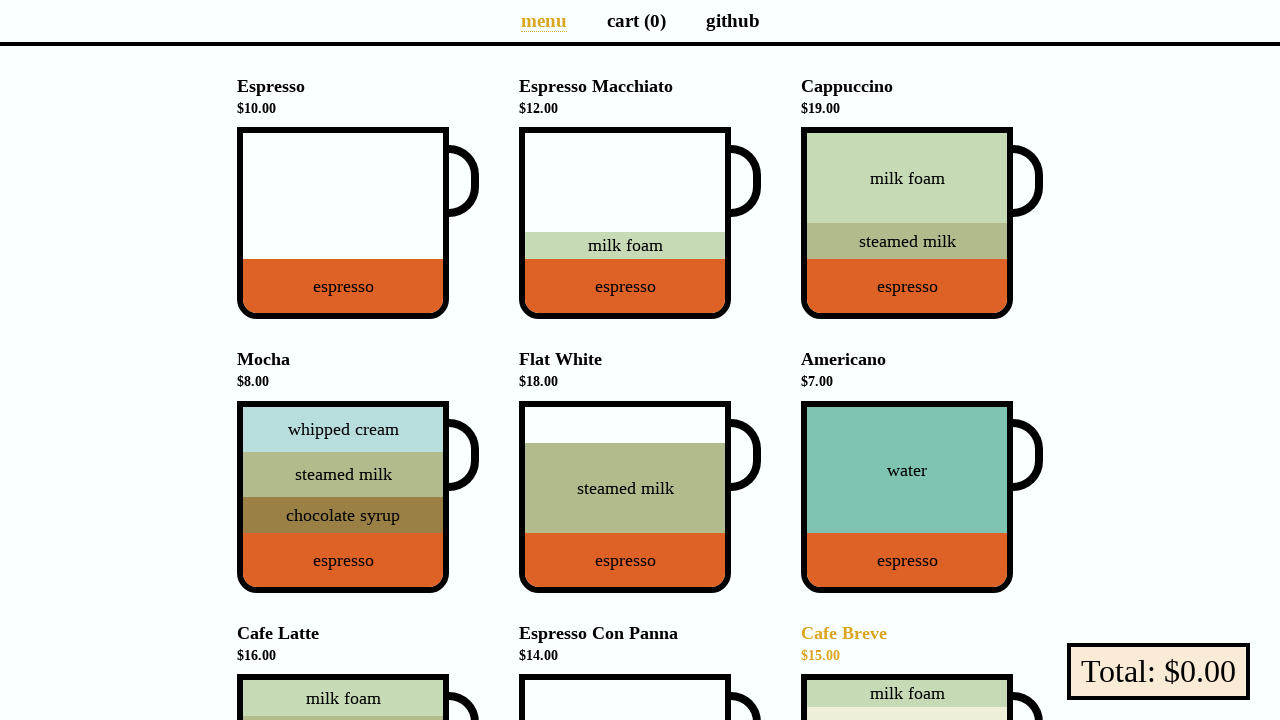

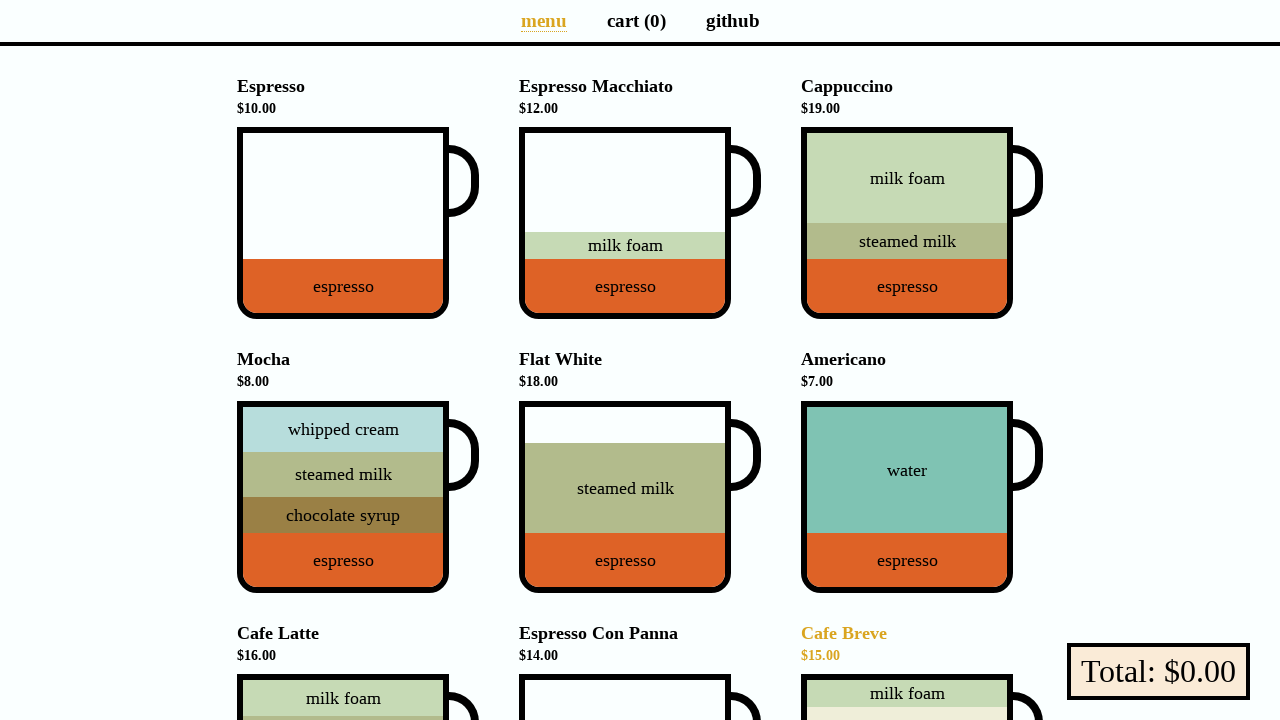